Automates navigation through a Panda Express guest feedback survey by repeatedly clicking the Next button until reaching the email submission page, then fills in email fields and completes the survey.

Starting URL: https://www.pandaguestexperience.com/Index.aspx?POSType=PieceMeal

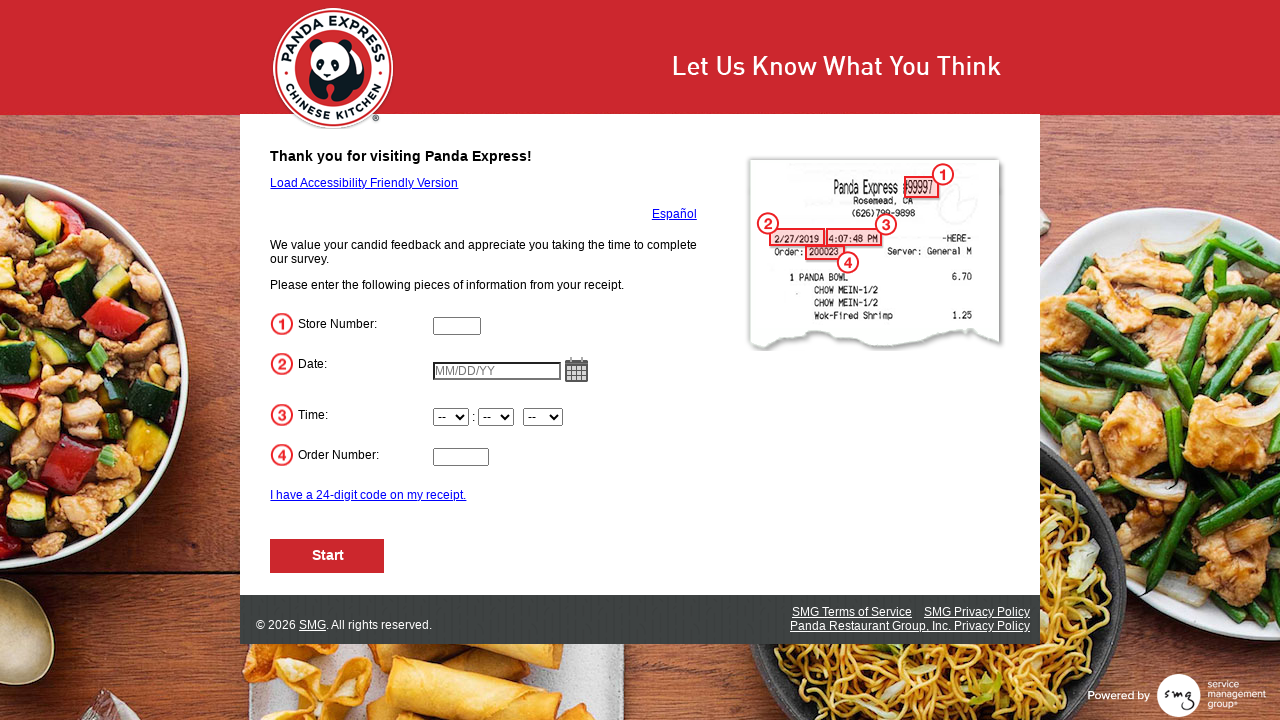

Waited for NextButton to be visible on initial page
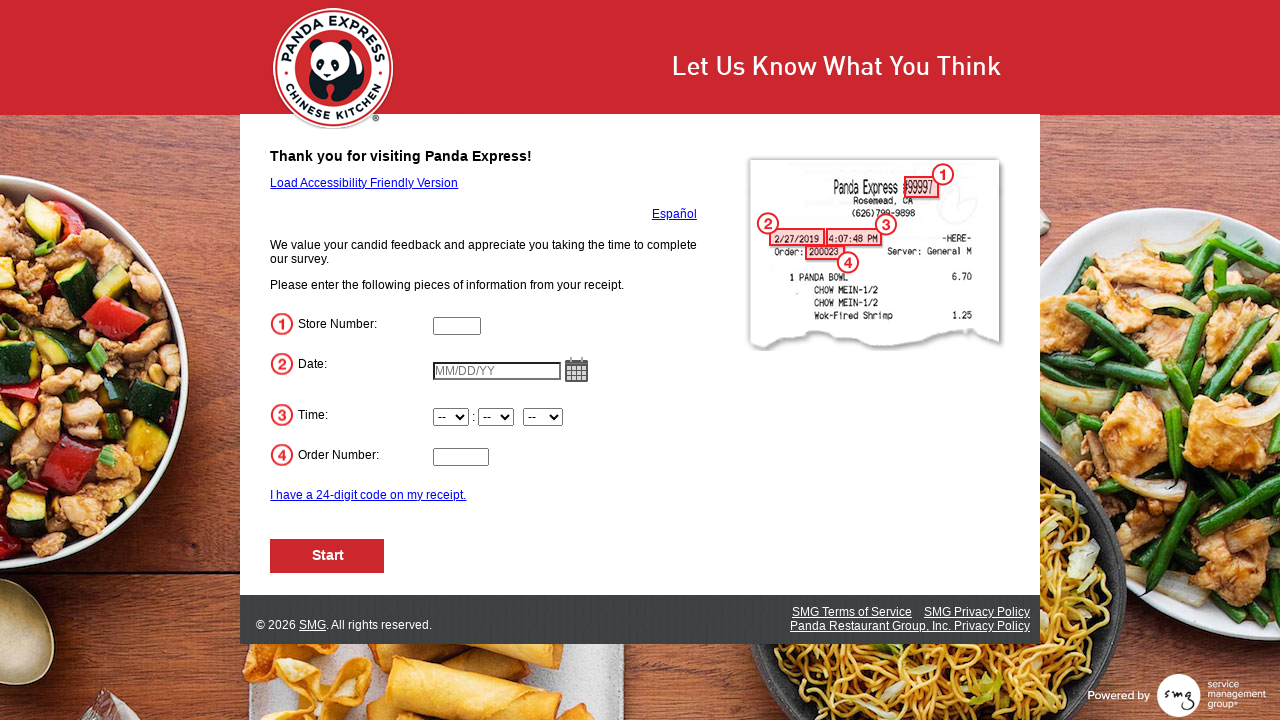

Clicked NextButton to navigate toward Survey.aspx page at (328, 556) on #NextButton
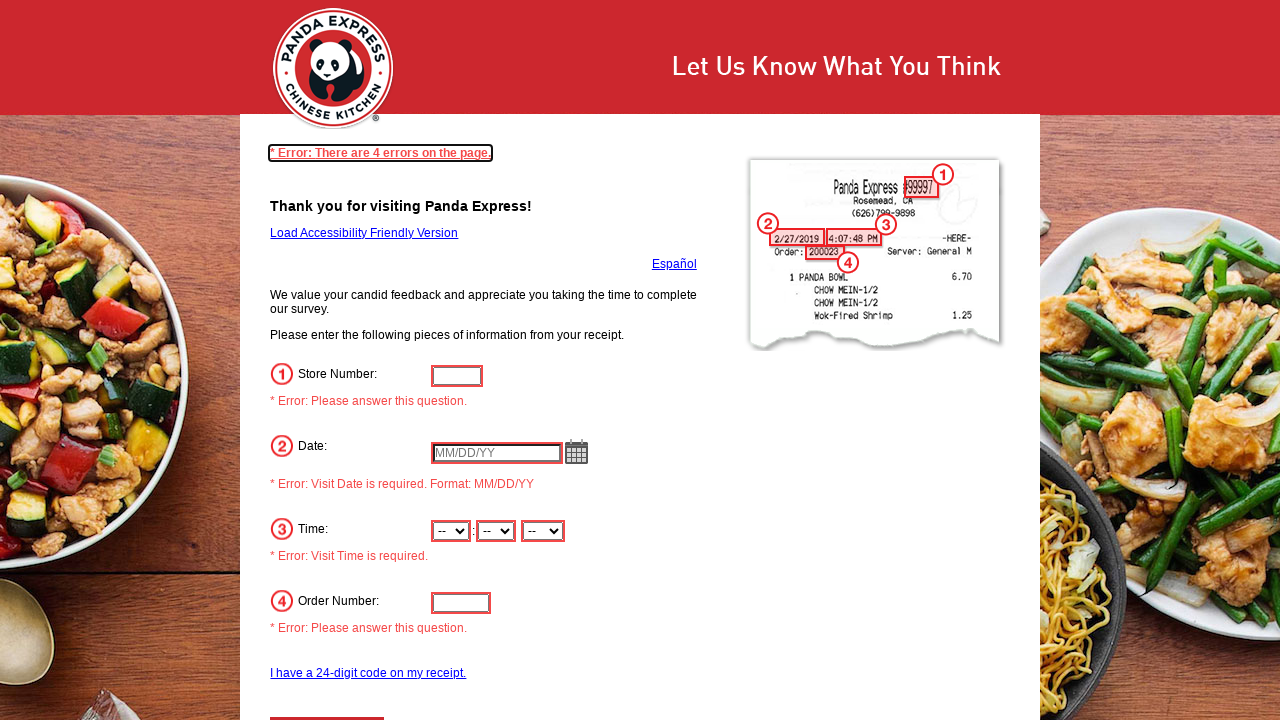

Waited for network to become idle after clicking NextButton
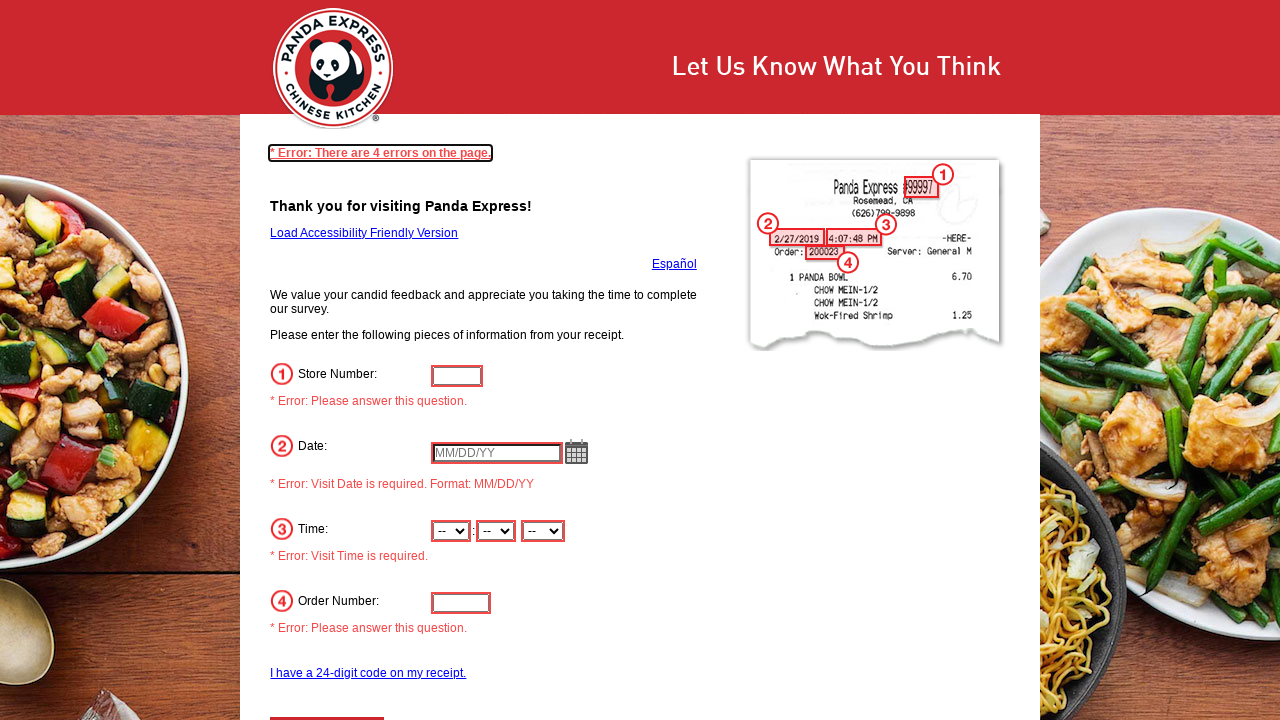

Waited for NextButton to be visible on initial page
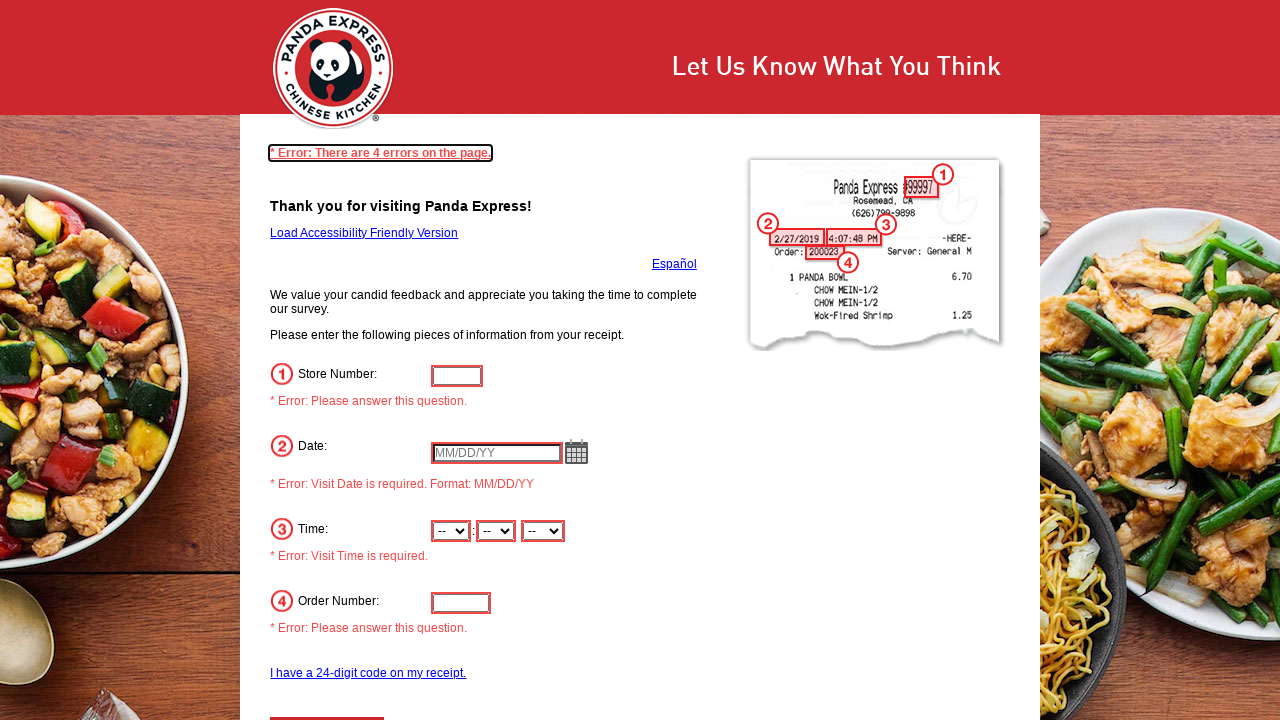

Clicked NextButton to navigate toward Survey.aspx page at (328, 703) on #NextButton
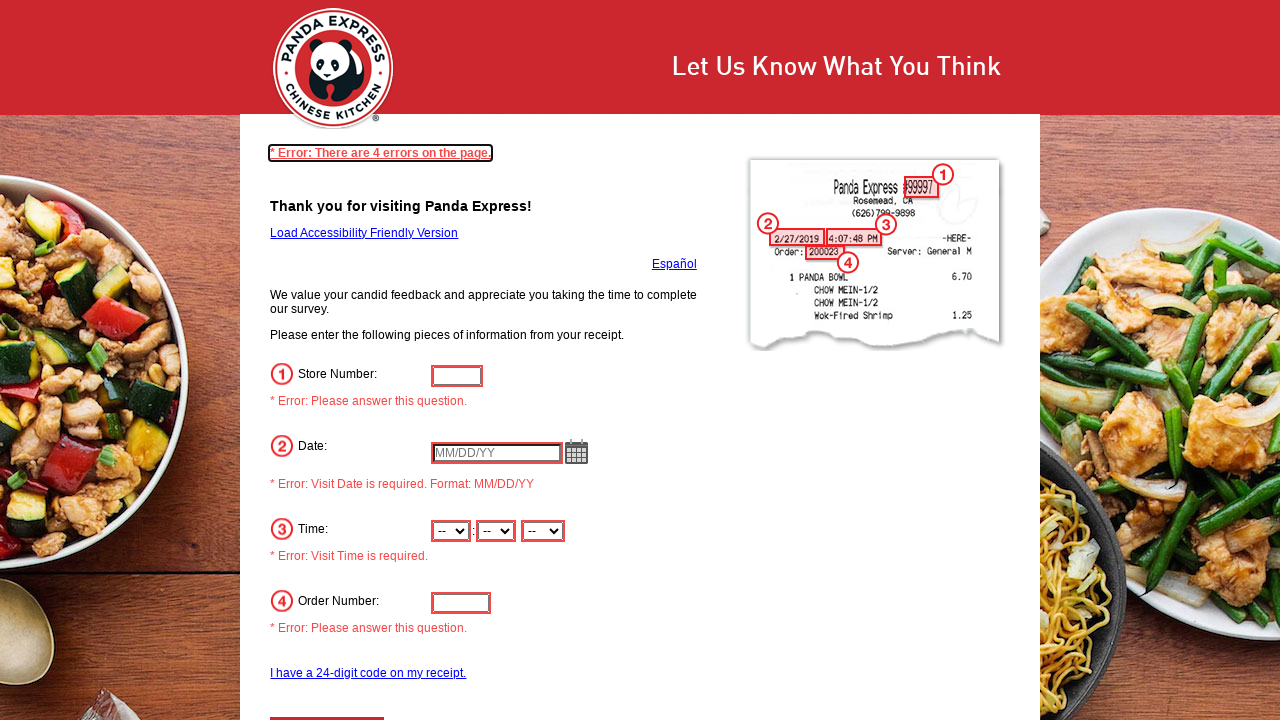

Waited for network to become idle after clicking NextButton
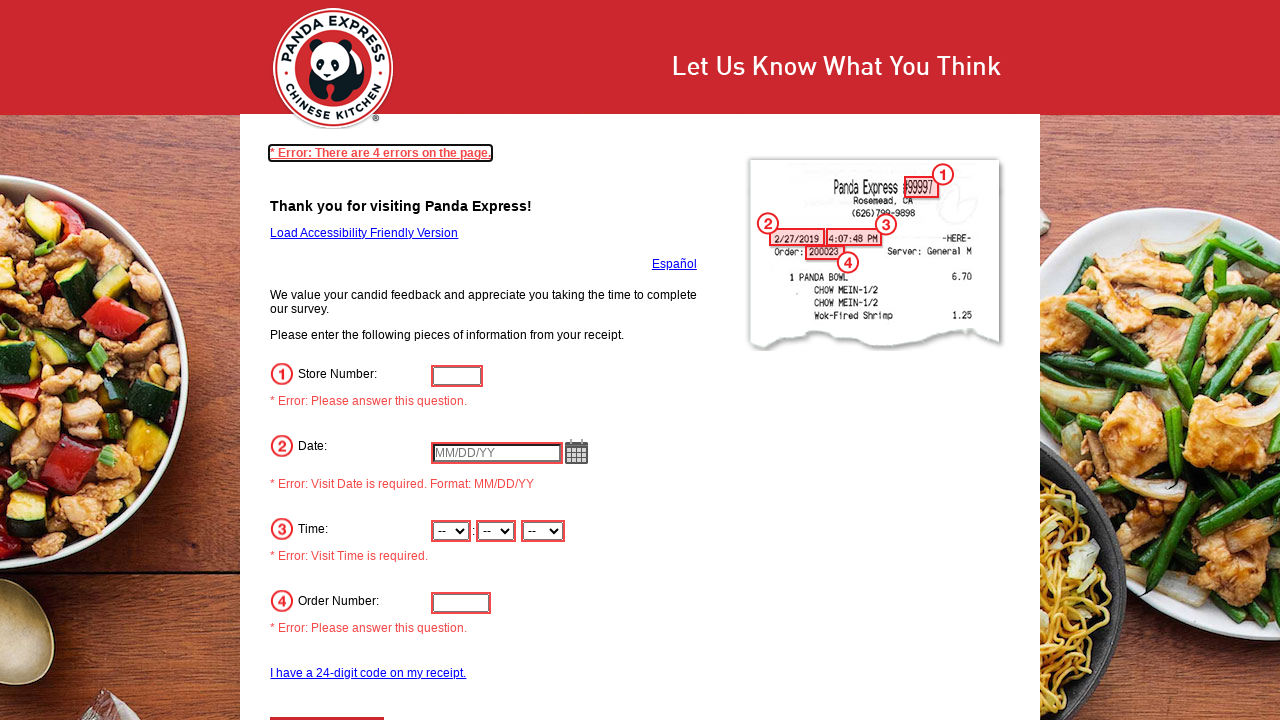

Waited for NextButton to be visible on initial page
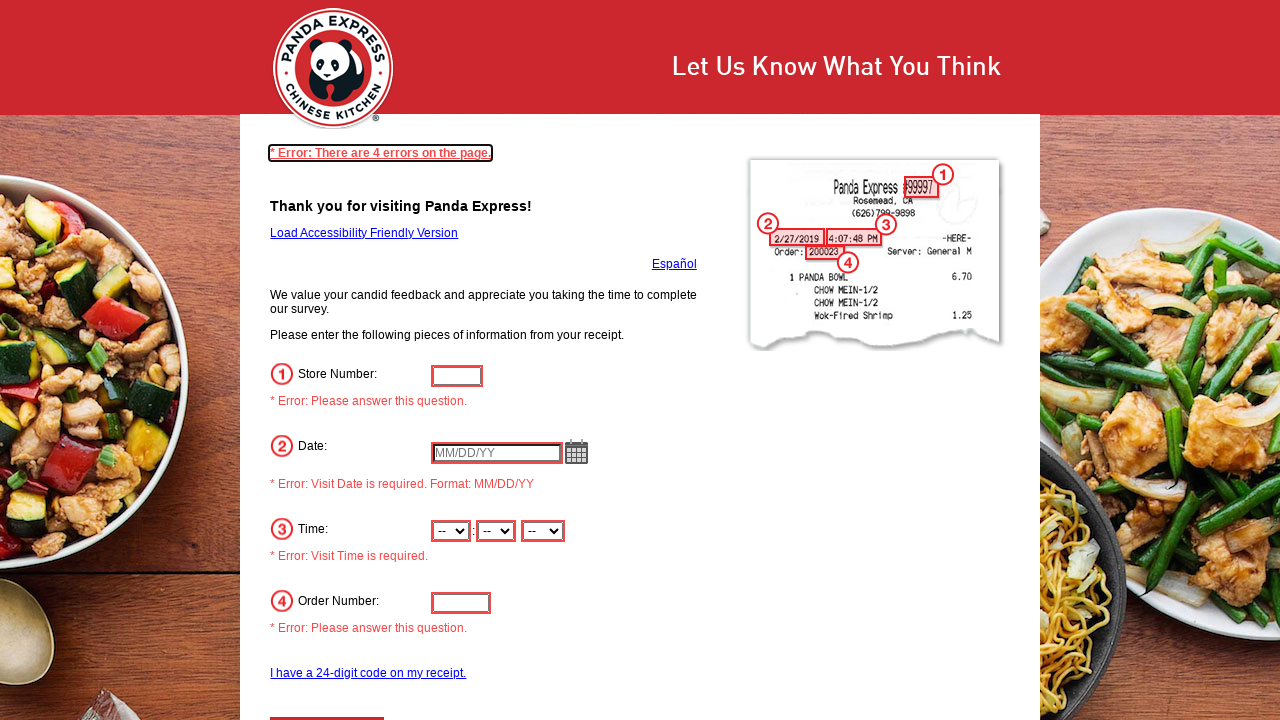

Clicked NextButton to navigate toward Survey.aspx page at (328, 703) on #NextButton
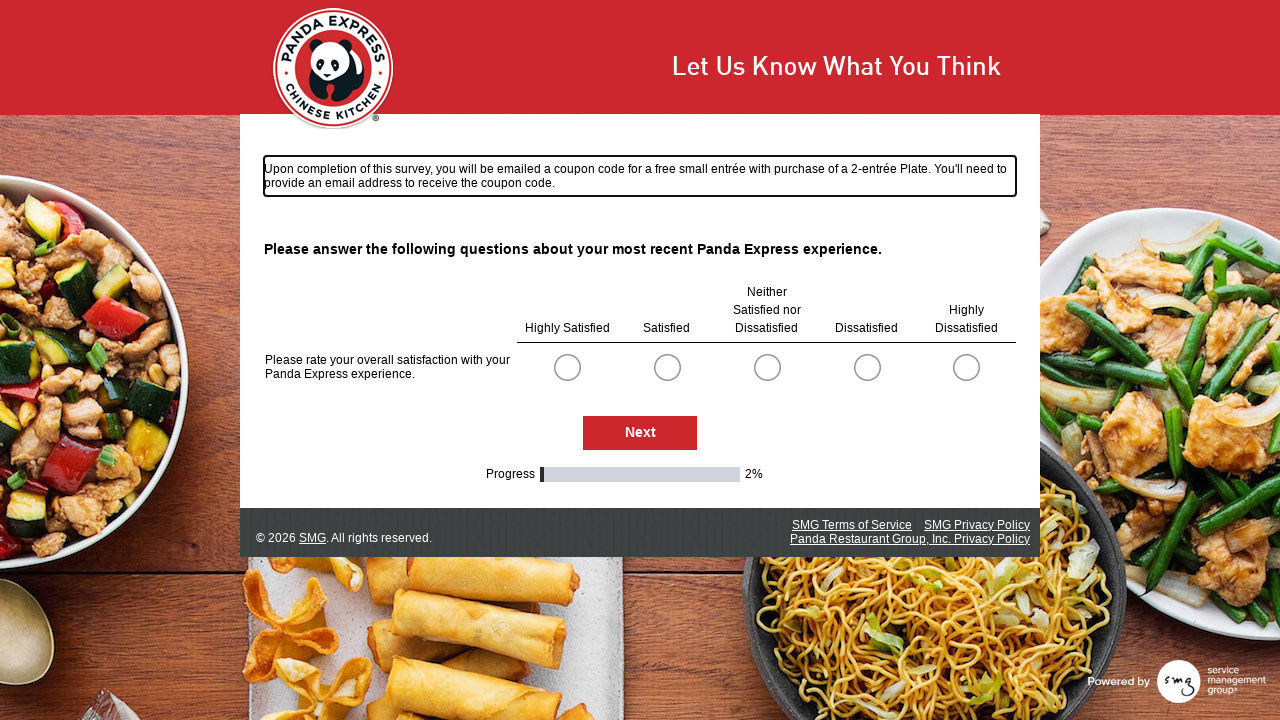

Waited for network to become idle after clicking NextButton
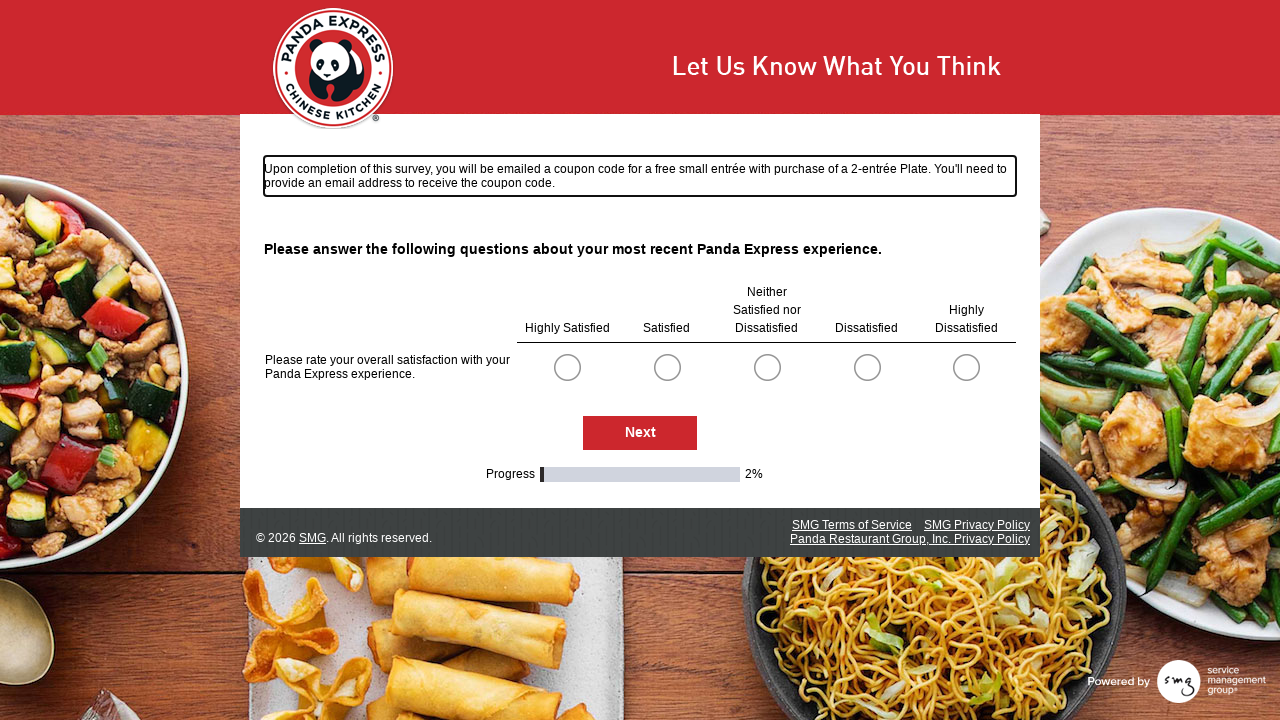

Waited for NextButton to be visible while searching for email page
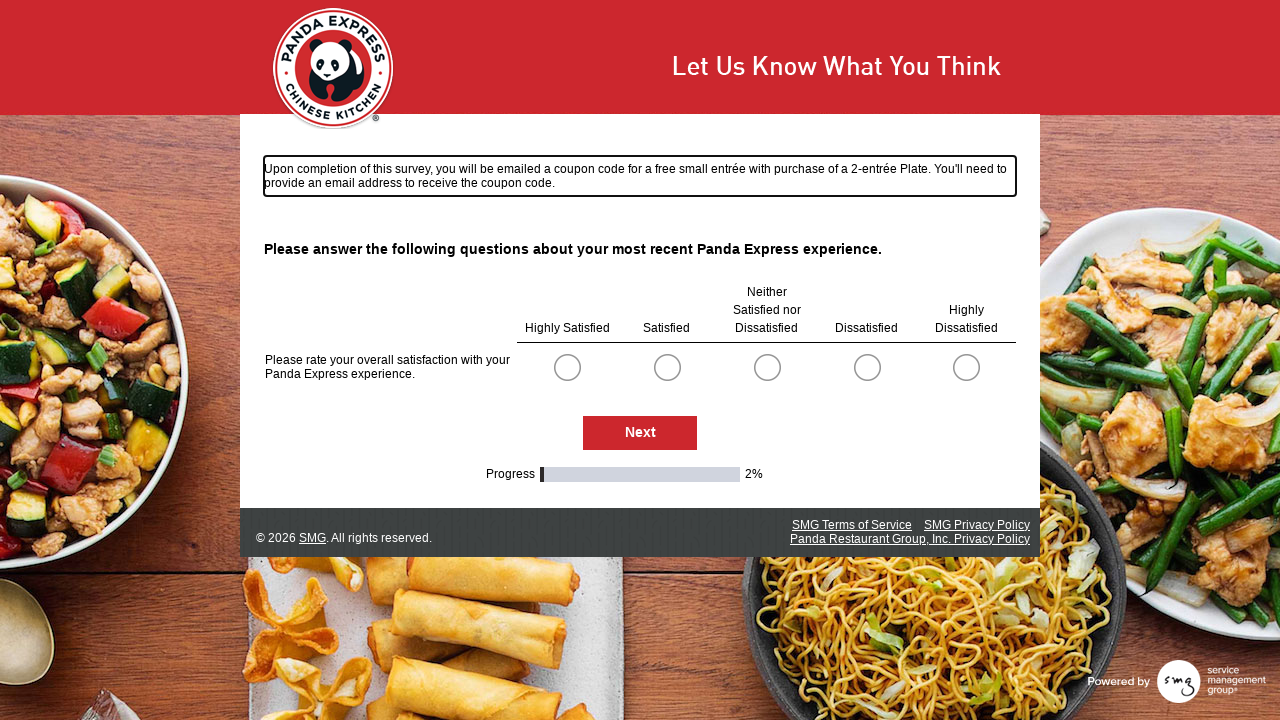

Clicked NextButton to advance toward email submission page at (640, 433) on #NextButton
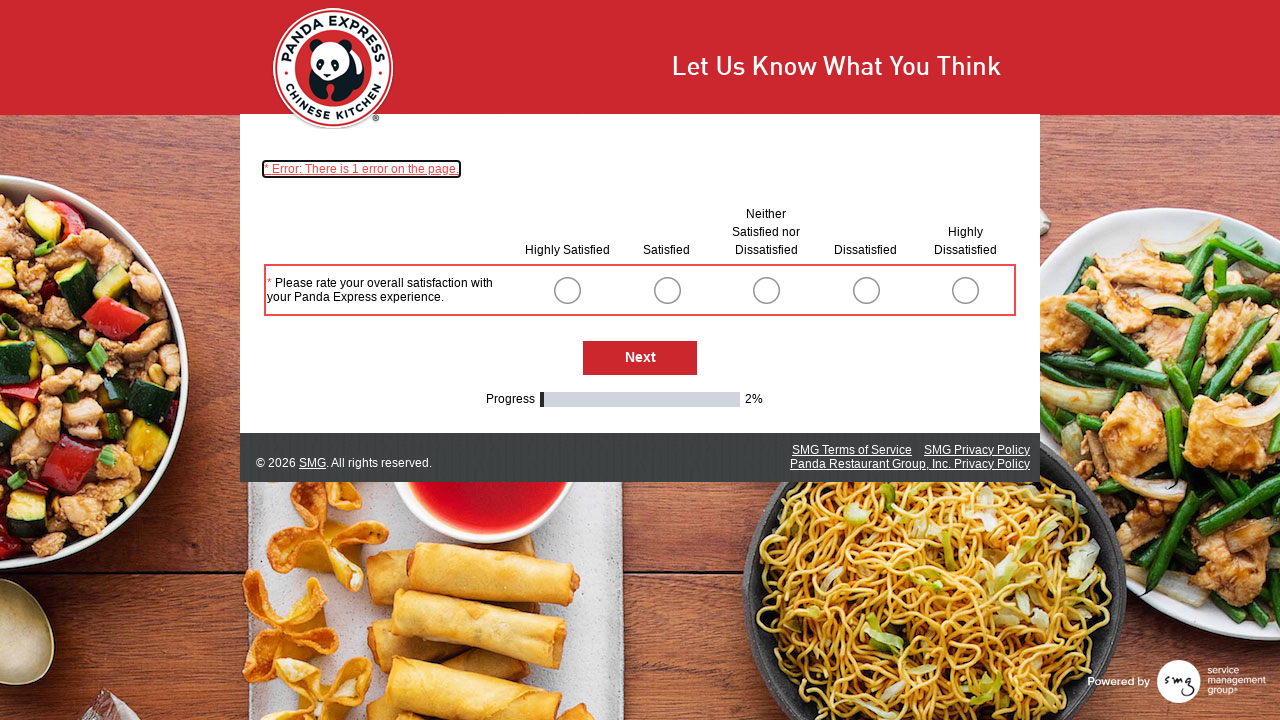

Waited for network to become idle after clicking NextButton
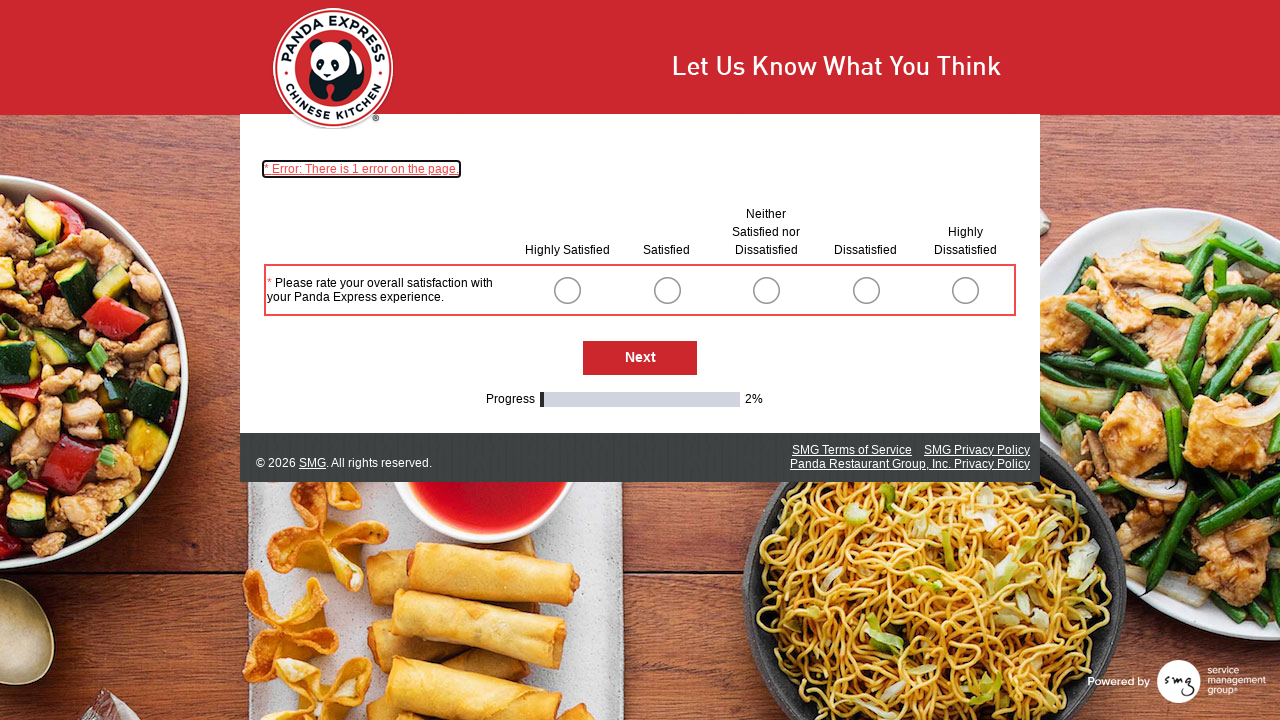

Waited for NextButton to be visible while searching for email page
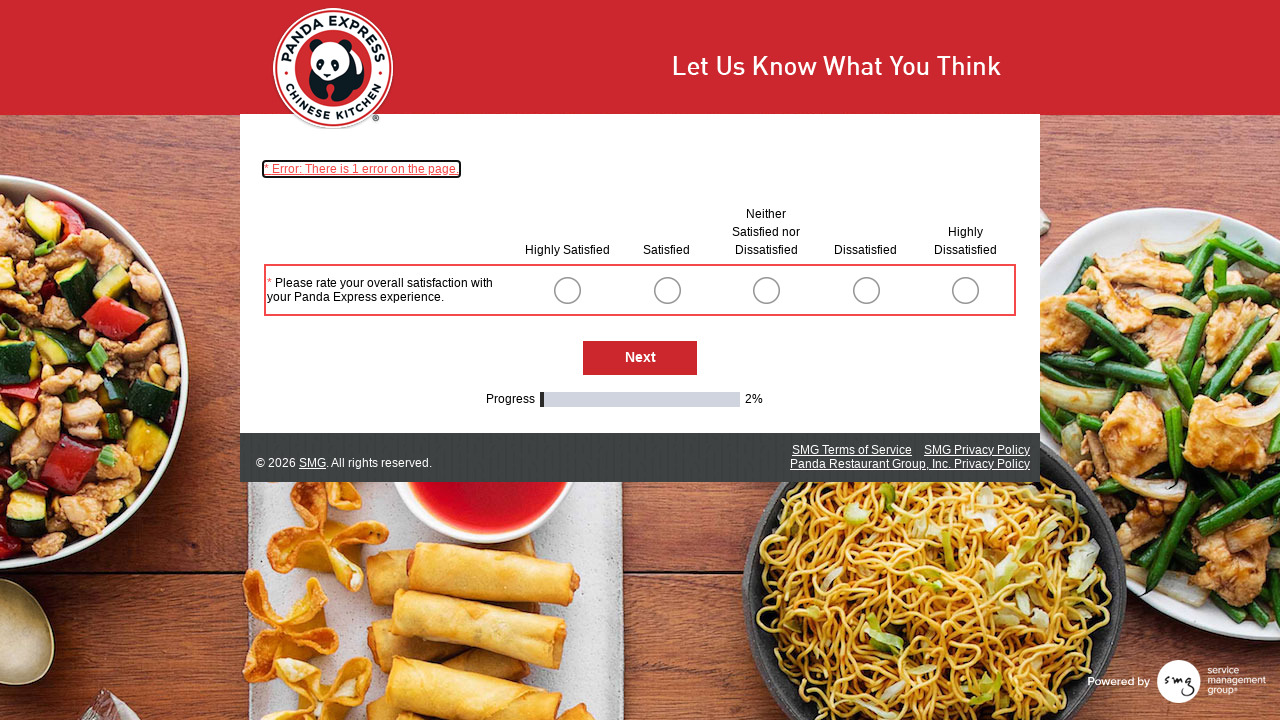

Clicked NextButton to advance toward email submission page at (640, 358) on #NextButton
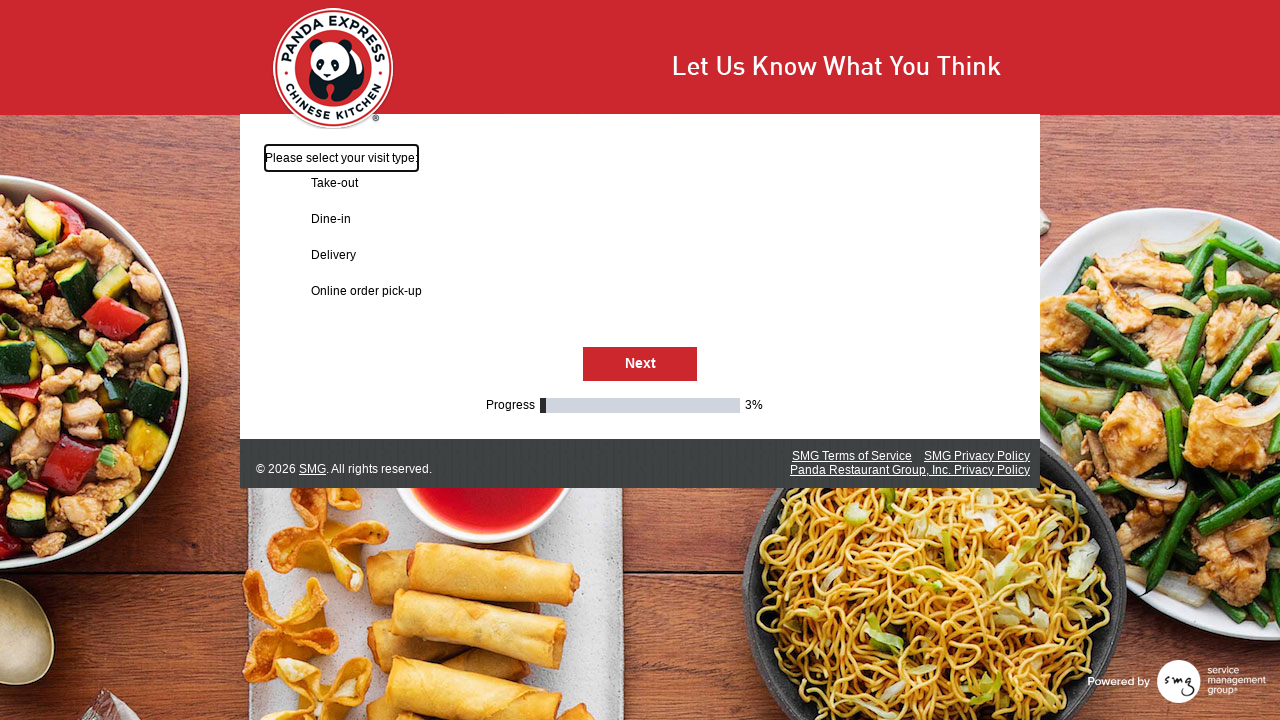

Waited for network to become idle after clicking NextButton
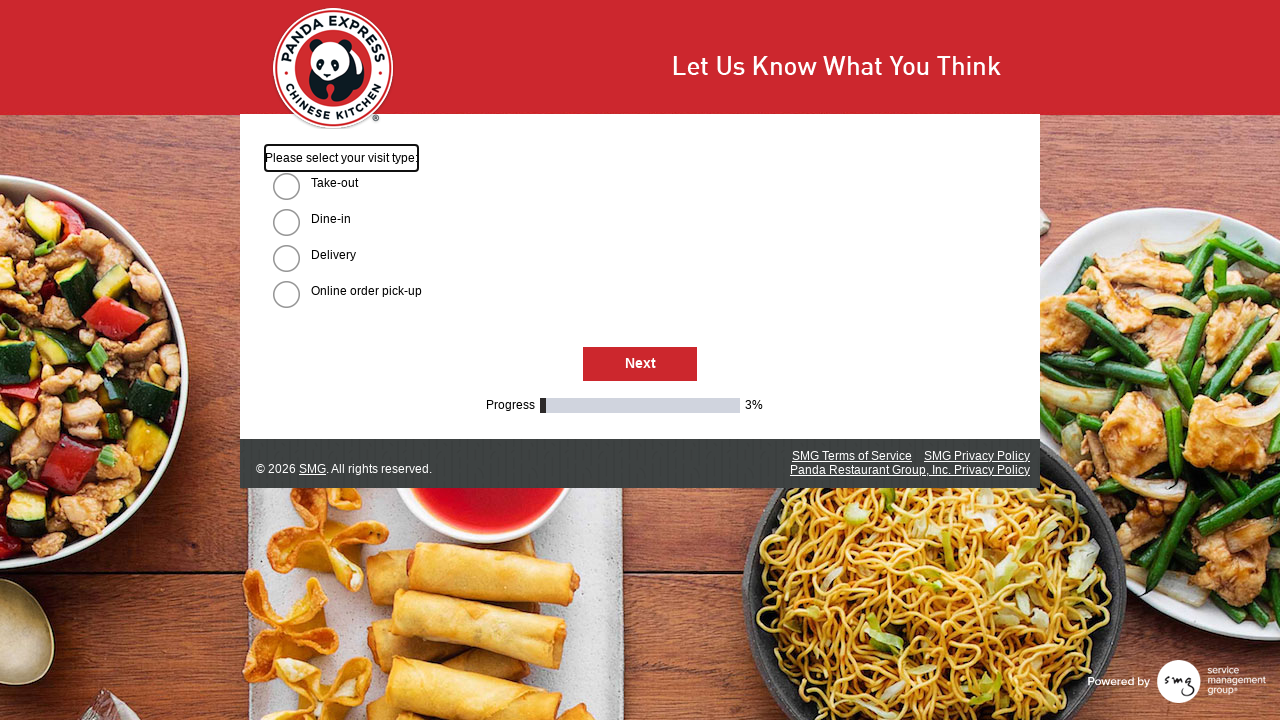

Waited for NextButton to be visible while searching for email page
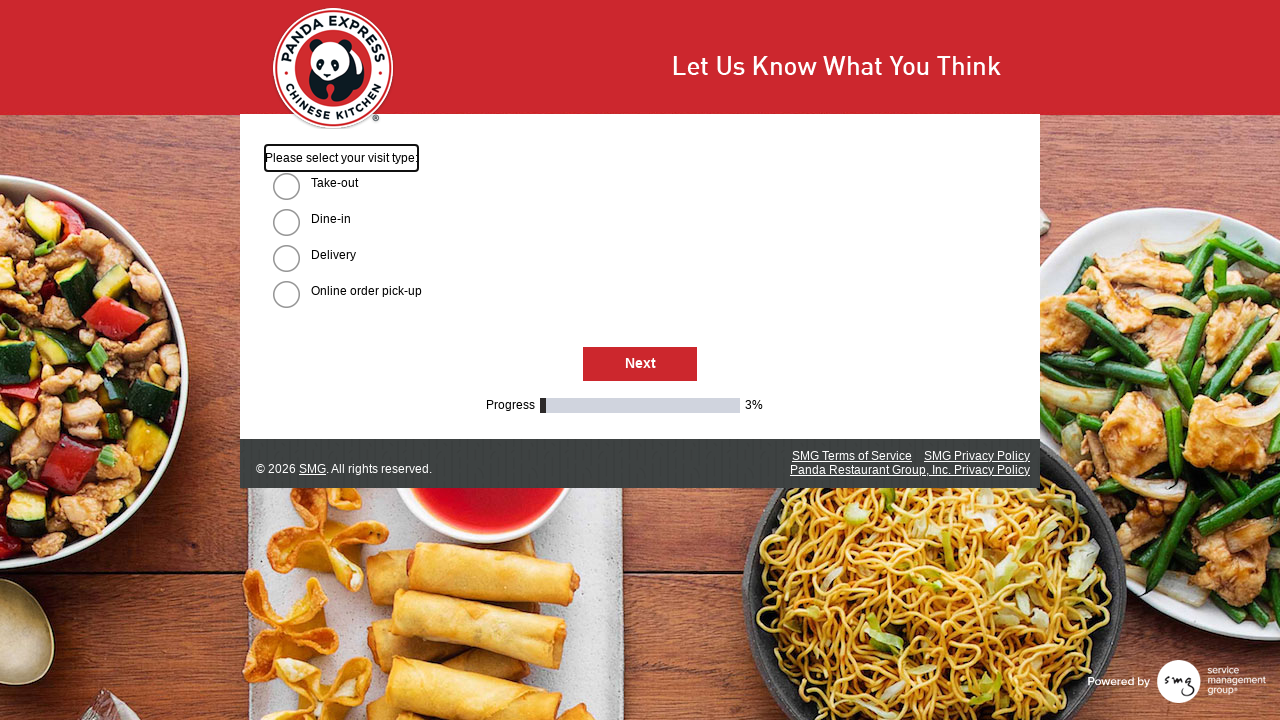

Clicked NextButton to advance toward email submission page at (640, 364) on #NextButton
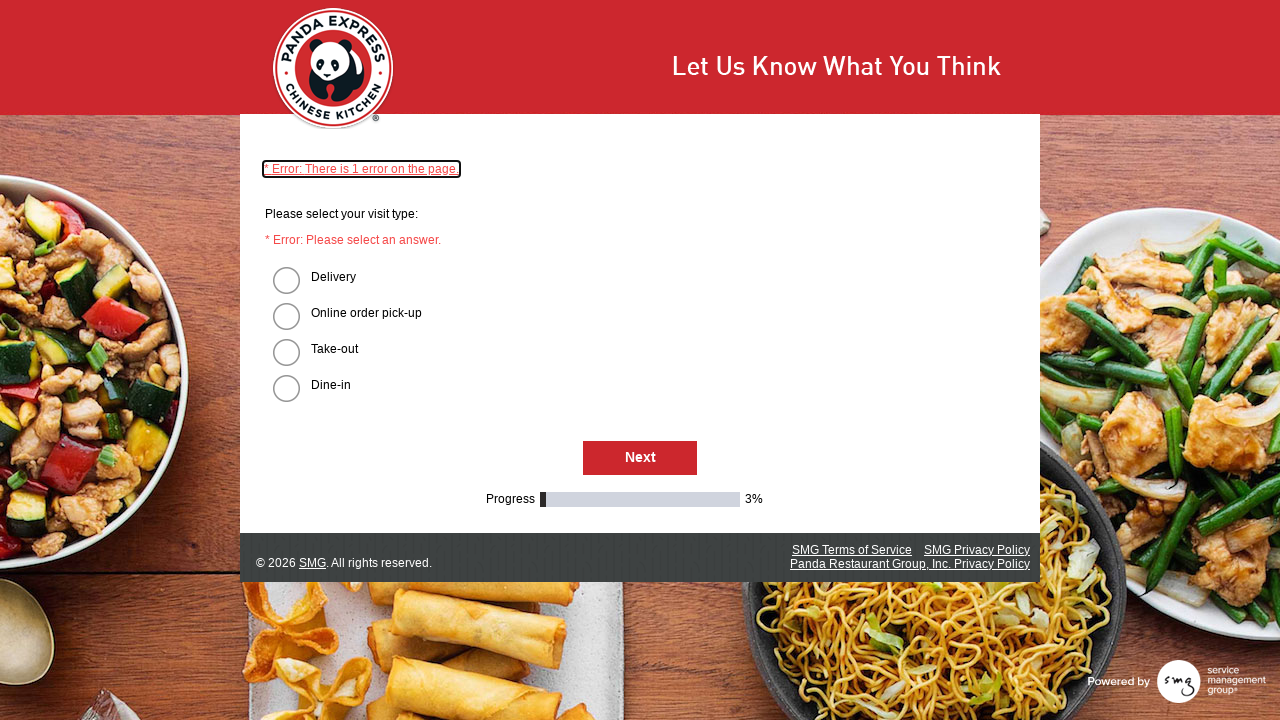

Waited for network to become idle after clicking NextButton
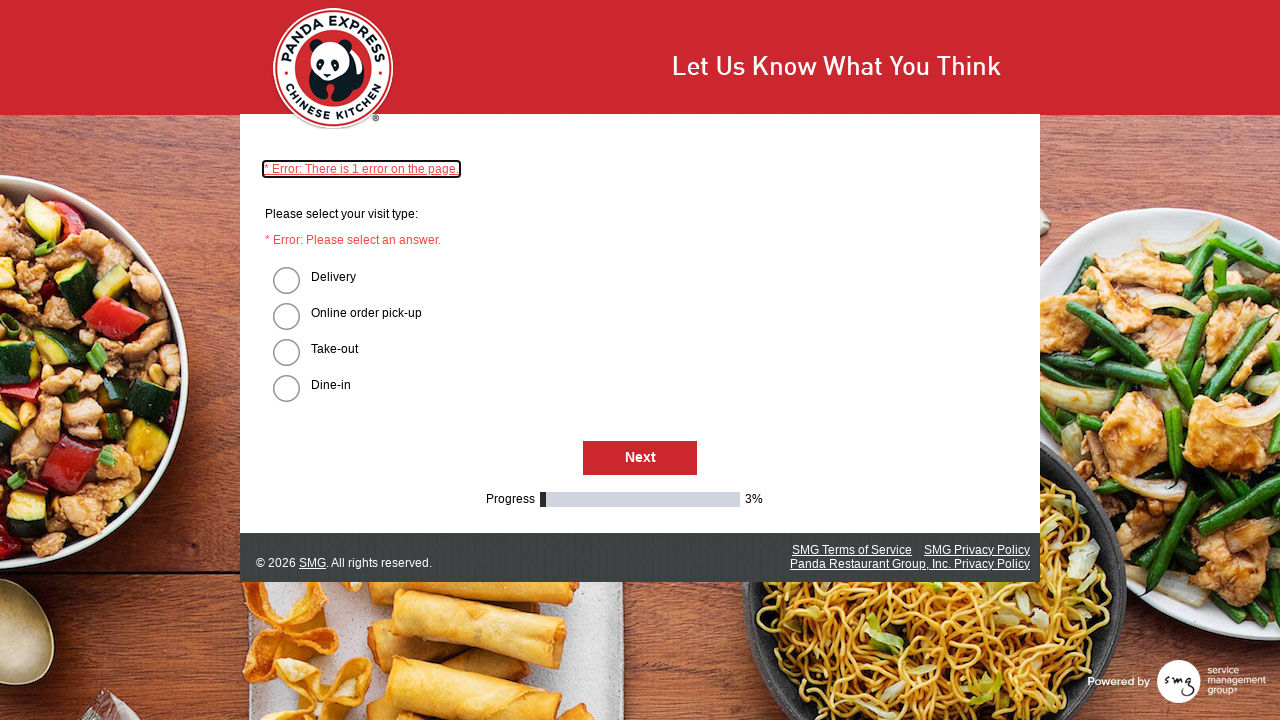

Waited for NextButton to be visible while searching for email page
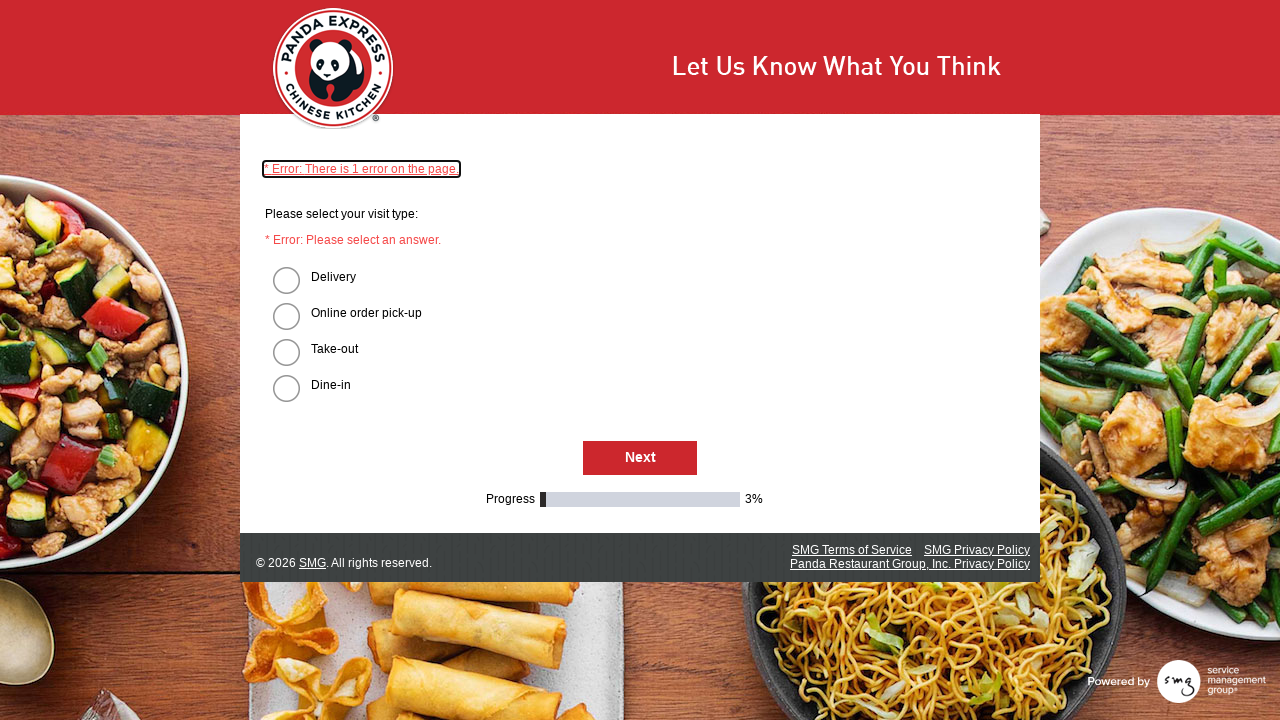

Clicked NextButton to advance toward email submission page at (640, 458) on #NextButton
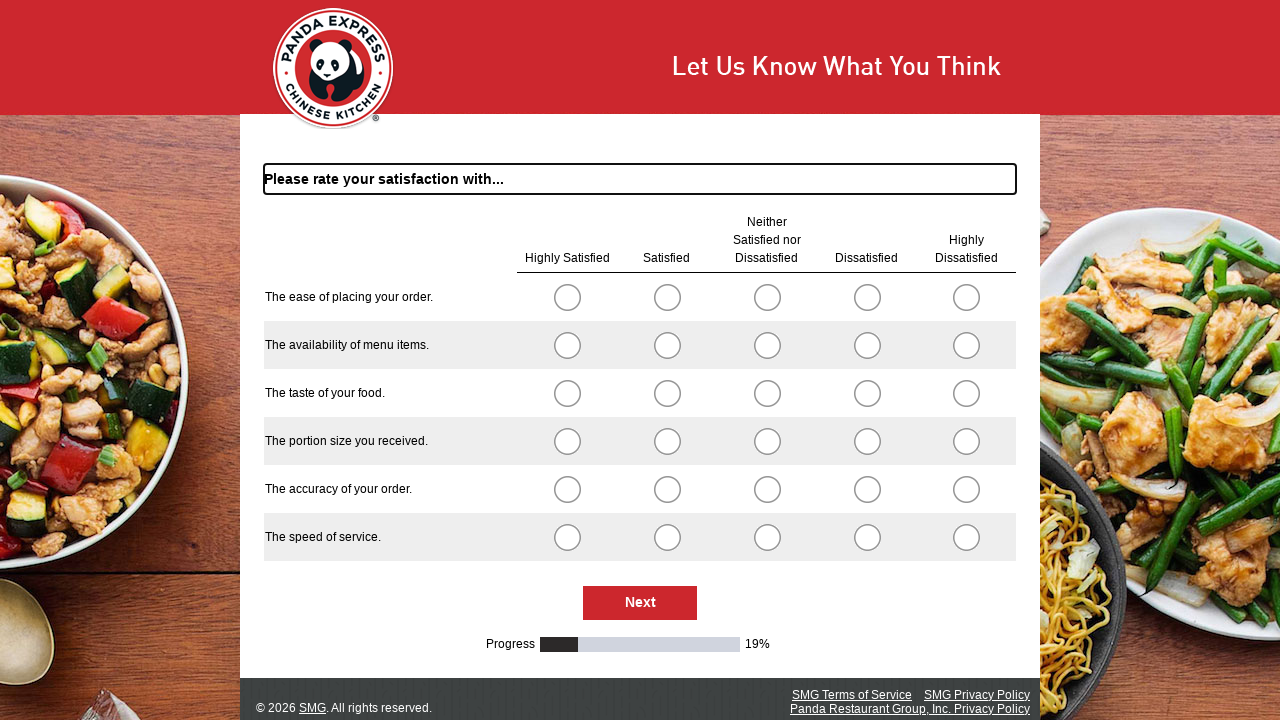

Waited for network to become idle after clicking NextButton
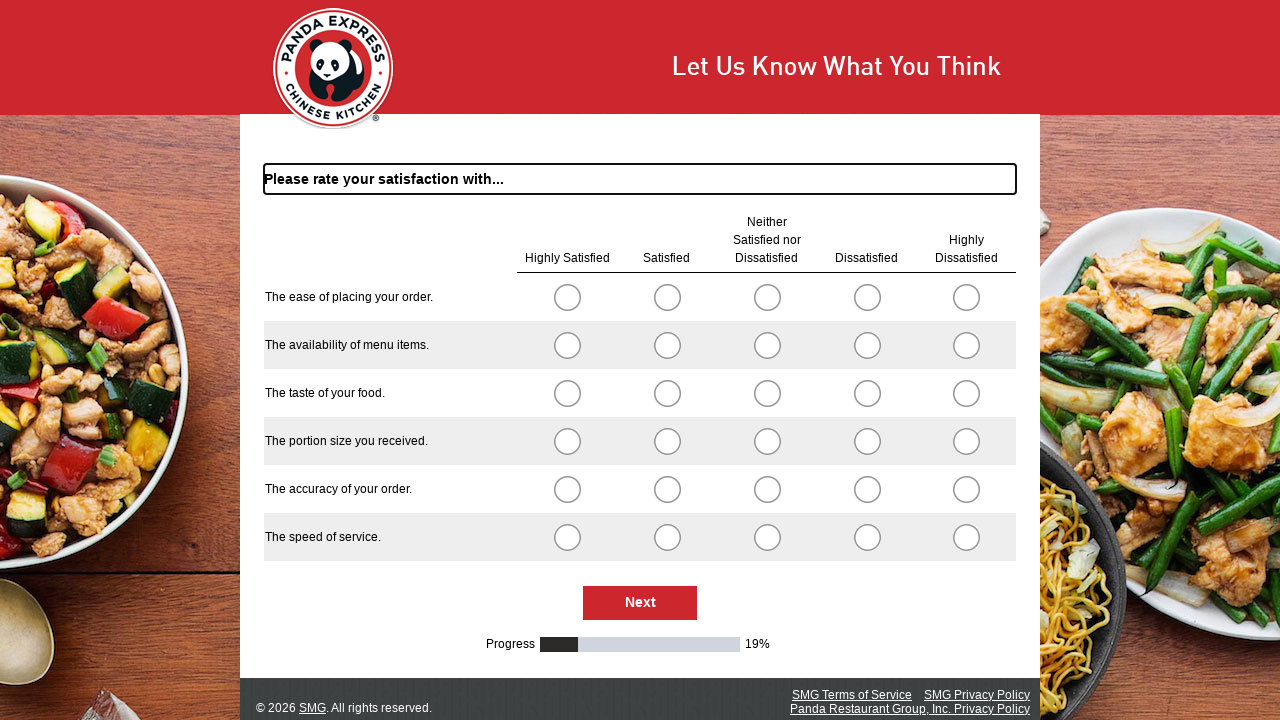

Waited for NextButton to be visible while searching for email page
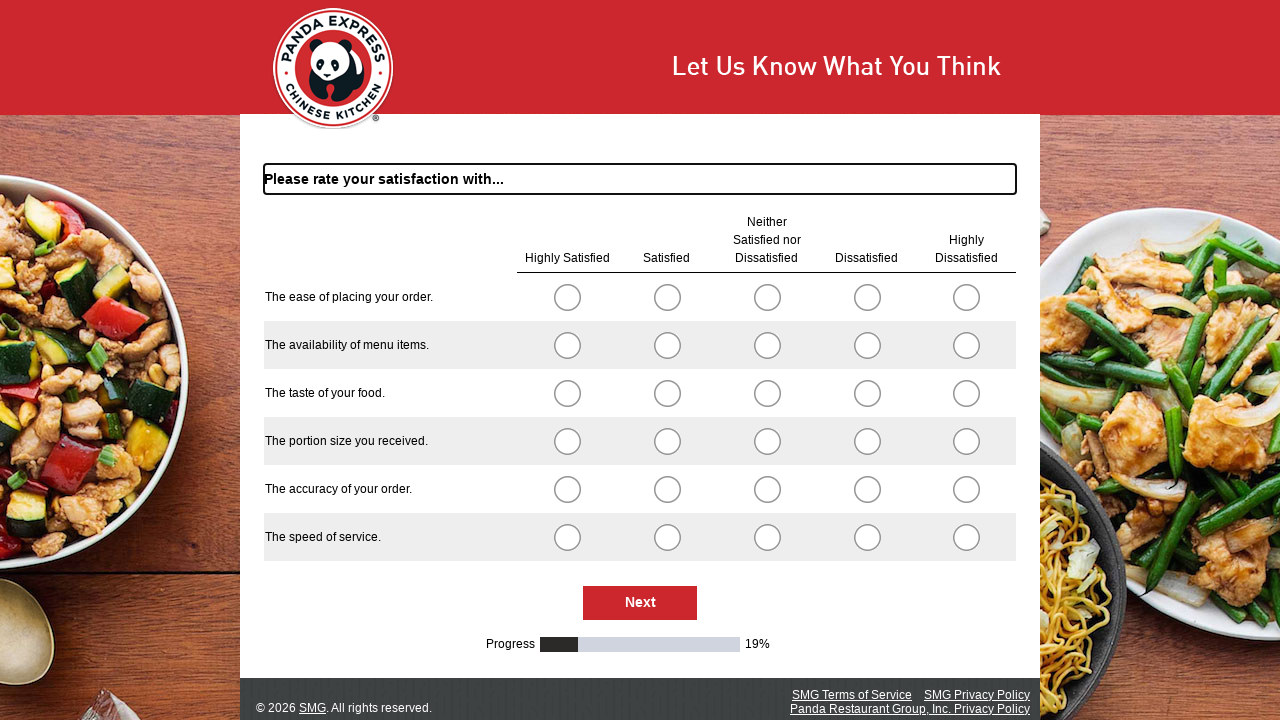

Clicked NextButton to advance toward email submission page at (640, 603) on #NextButton
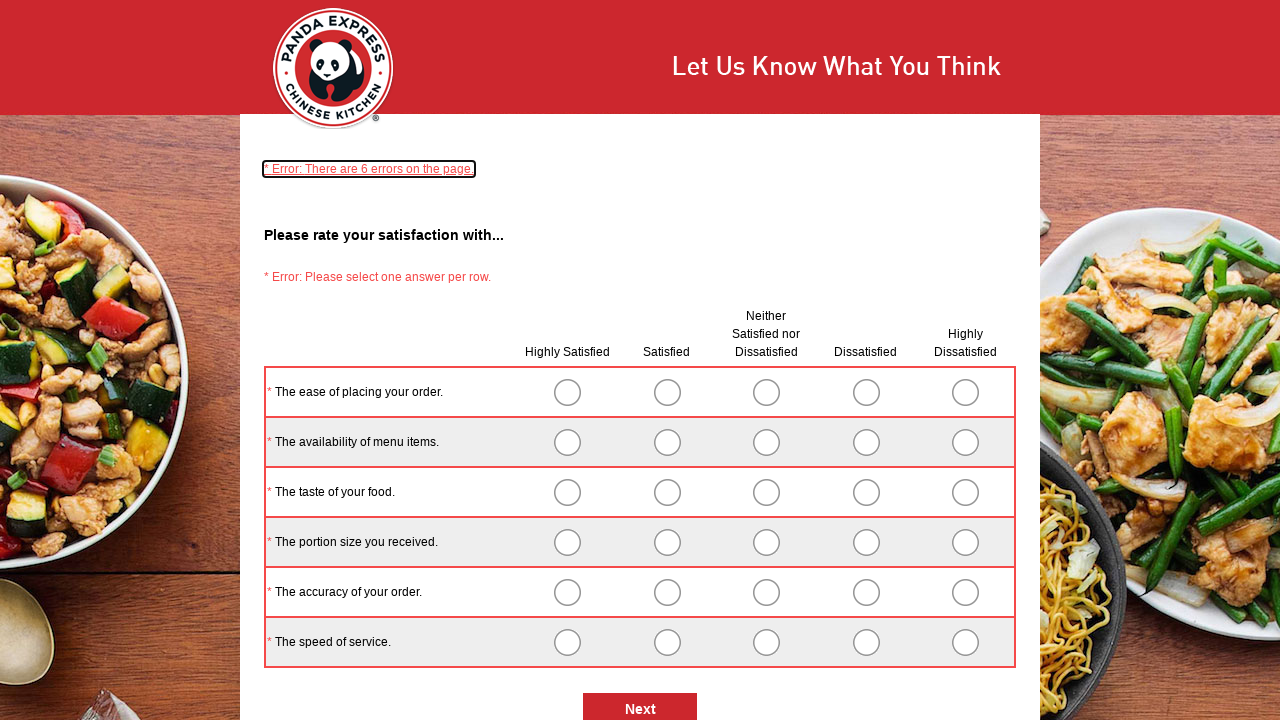

Waited for network to become idle after clicking NextButton
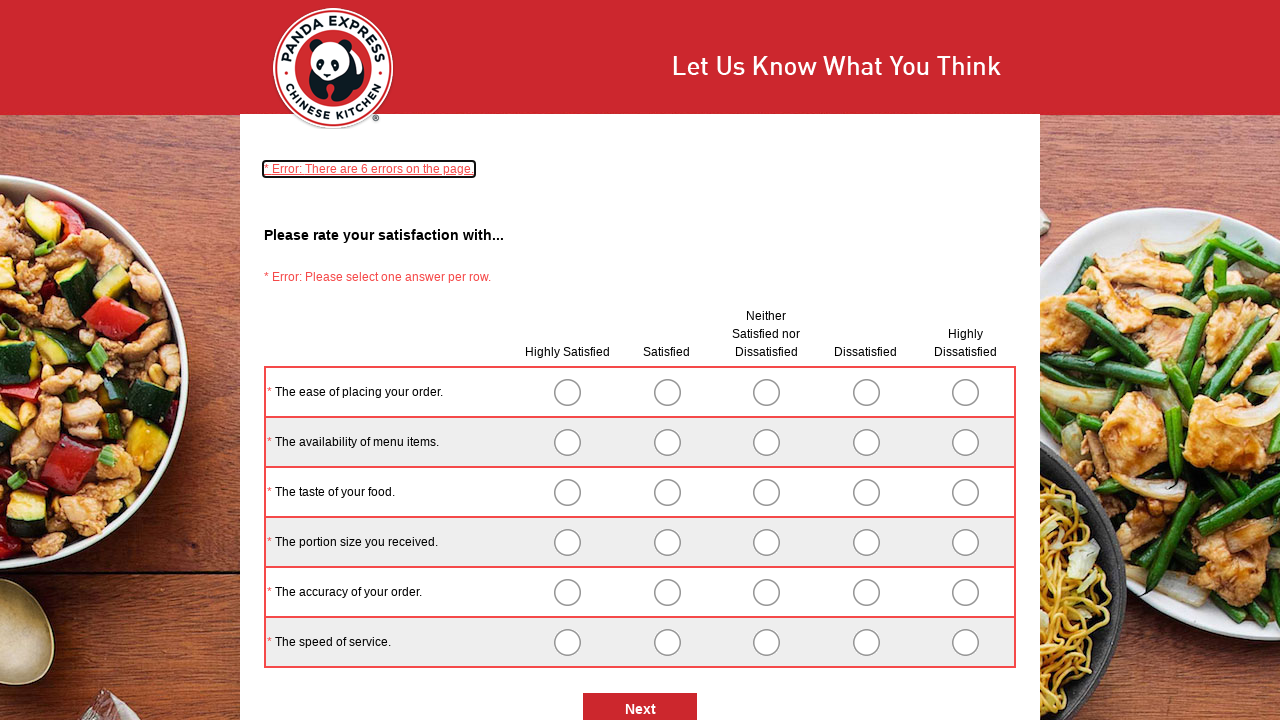

Waited for NextButton to be visible while searching for email page
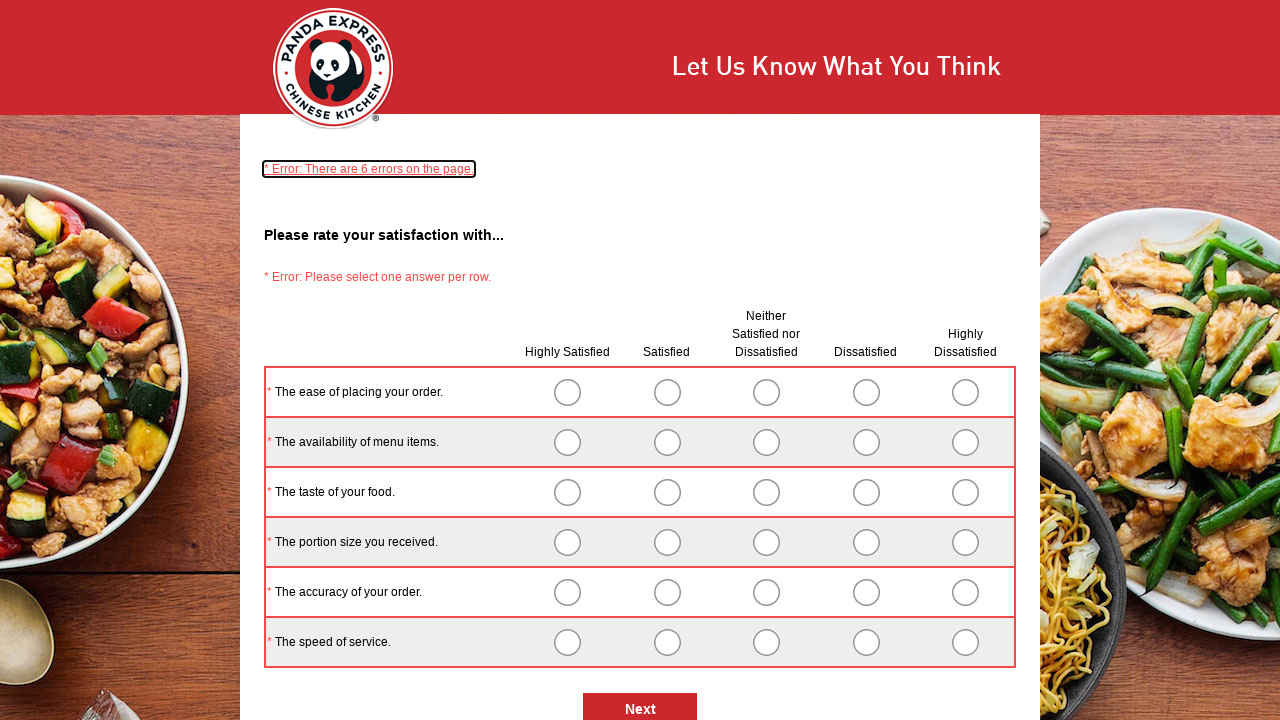

Clicked NextButton to advance toward email submission page at (640, 703) on #NextButton
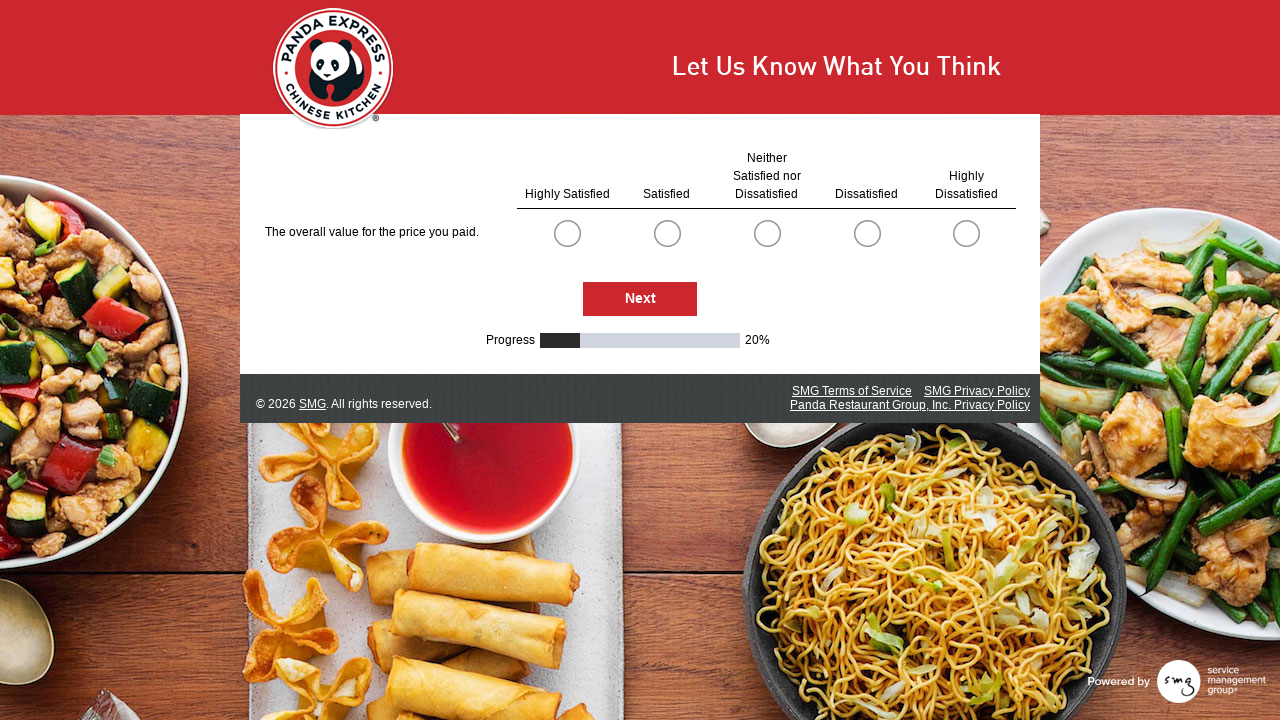

Waited for network to become idle after clicking NextButton
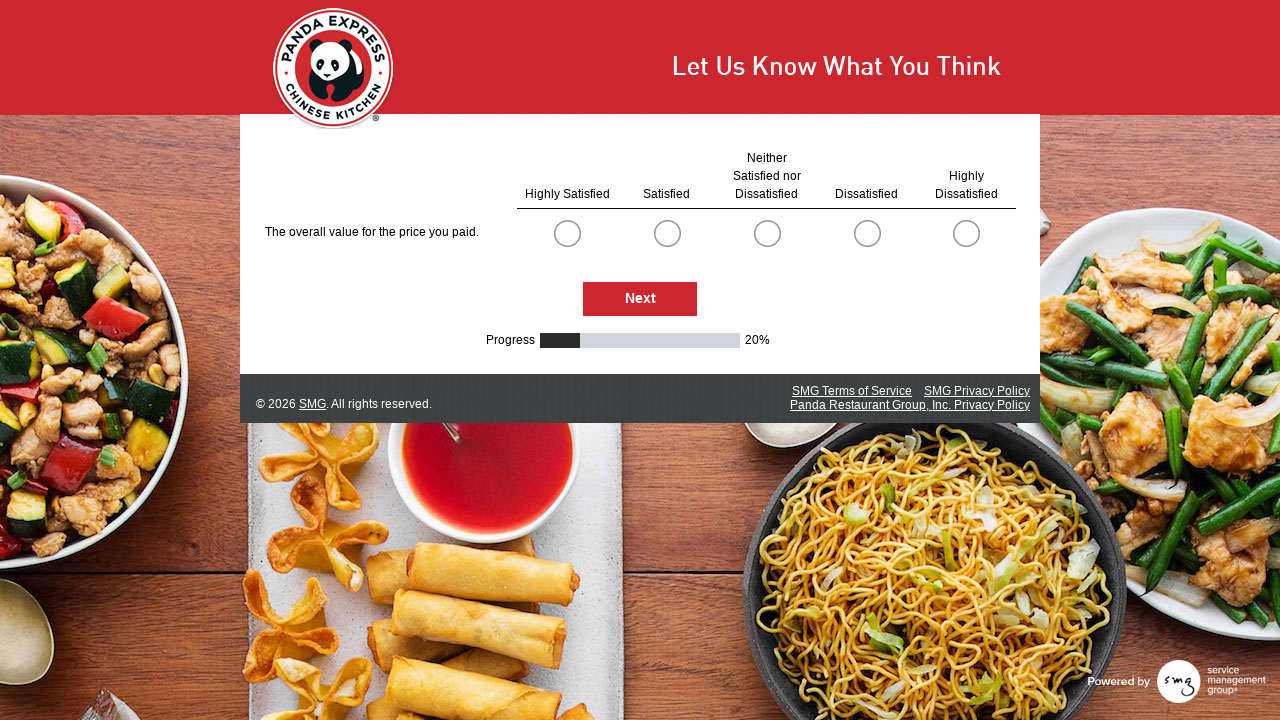

Waited for NextButton to be visible while searching for email page
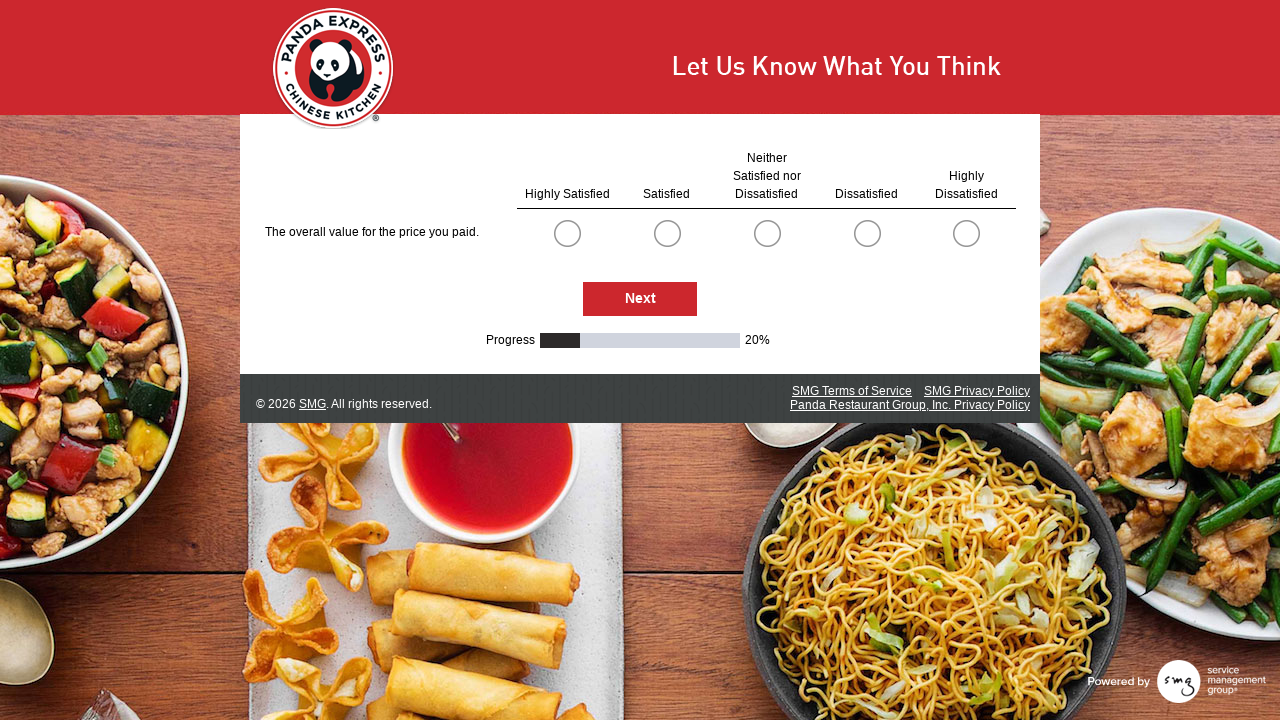

Clicked NextButton to advance toward email submission page at (640, 299) on #NextButton
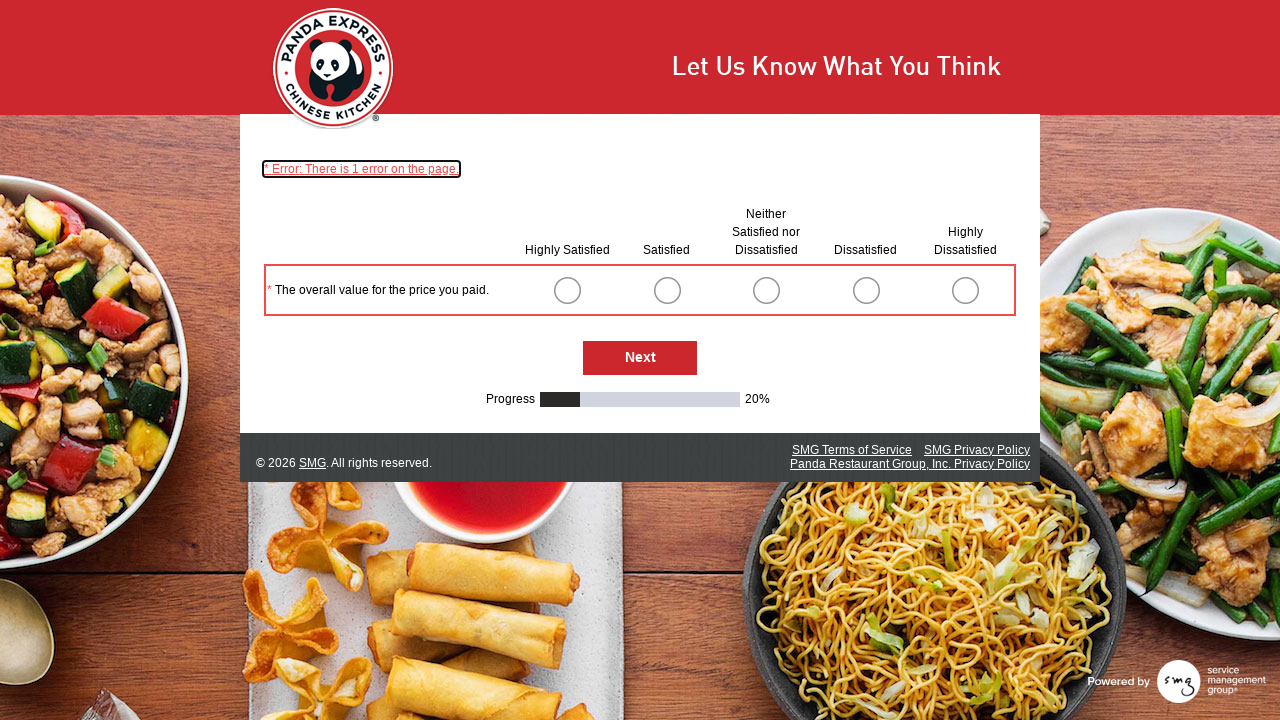

Waited for network to become idle after clicking NextButton
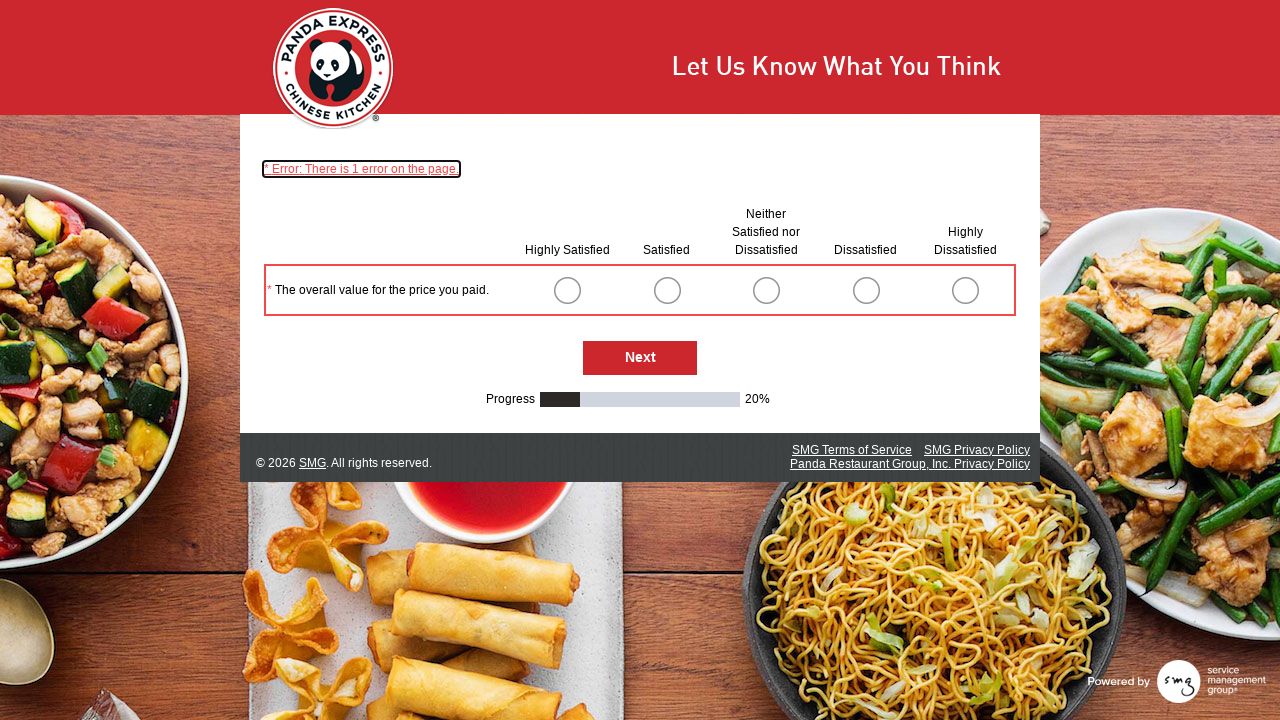

Waited for NextButton to be visible while searching for email page
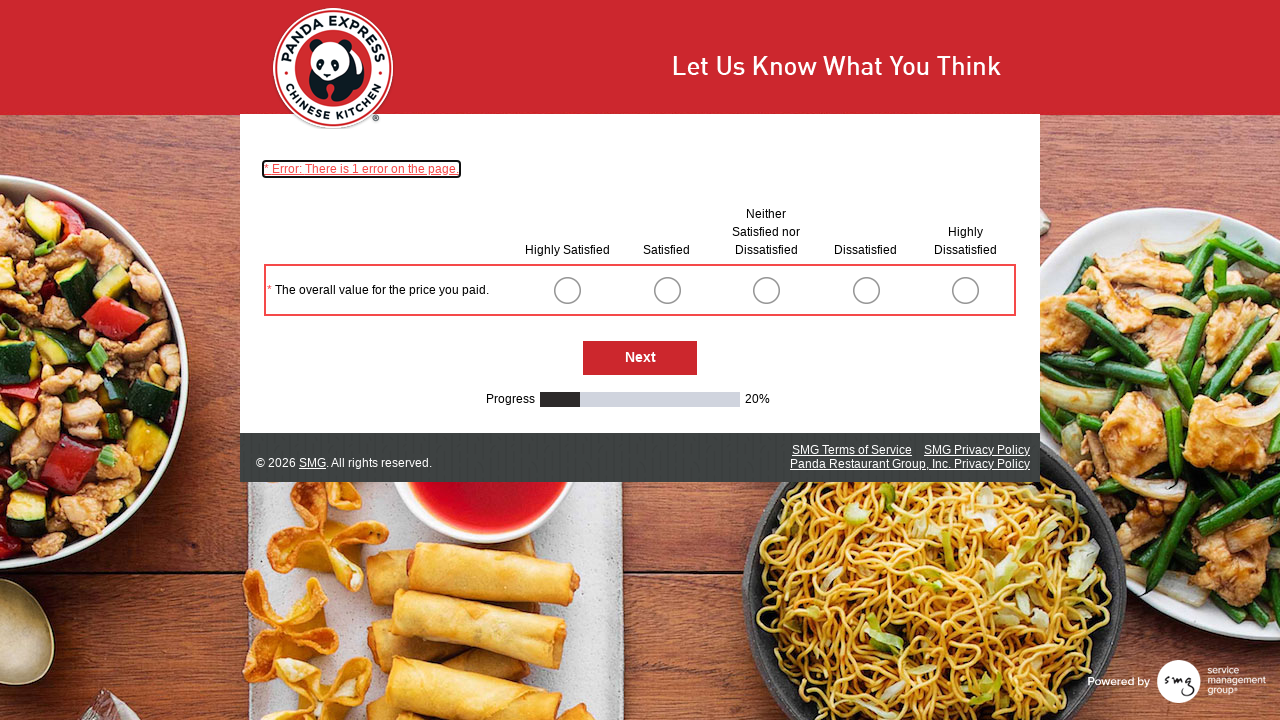

Clicked NextButton to advance toward email submission page at (640, 358) on #NextButton
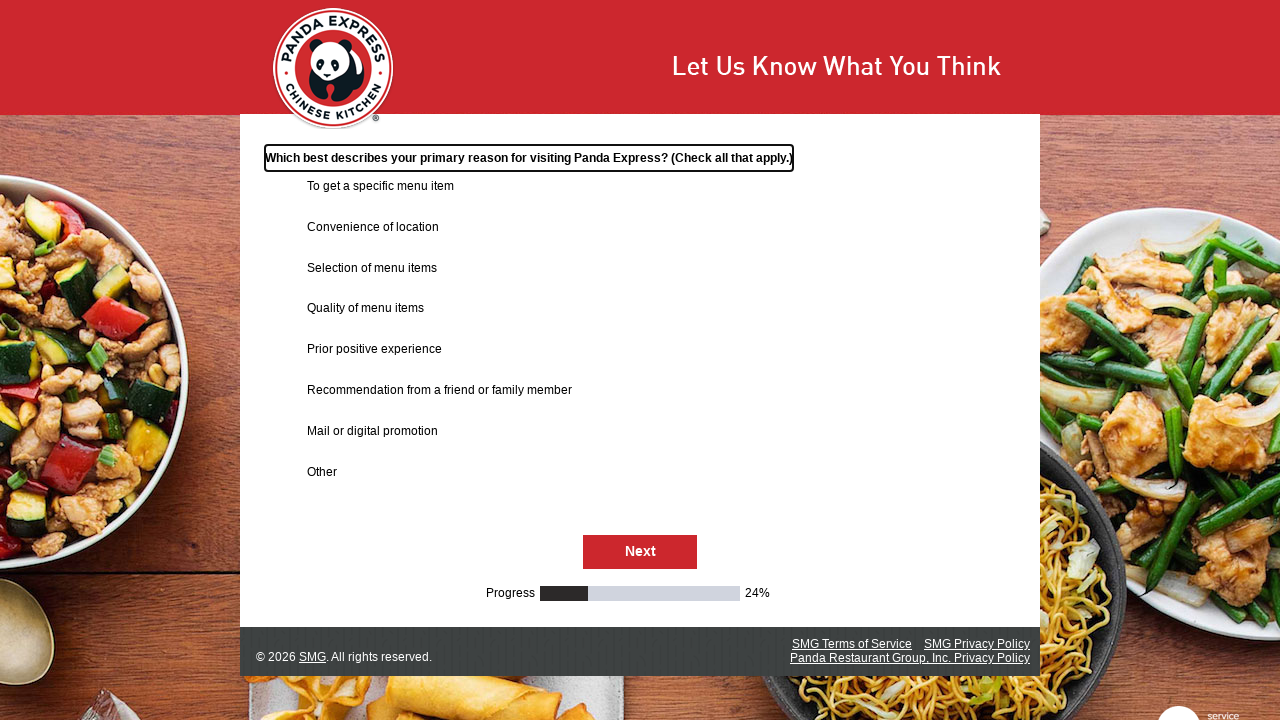

Waited for network to become idle after clicking NextButton
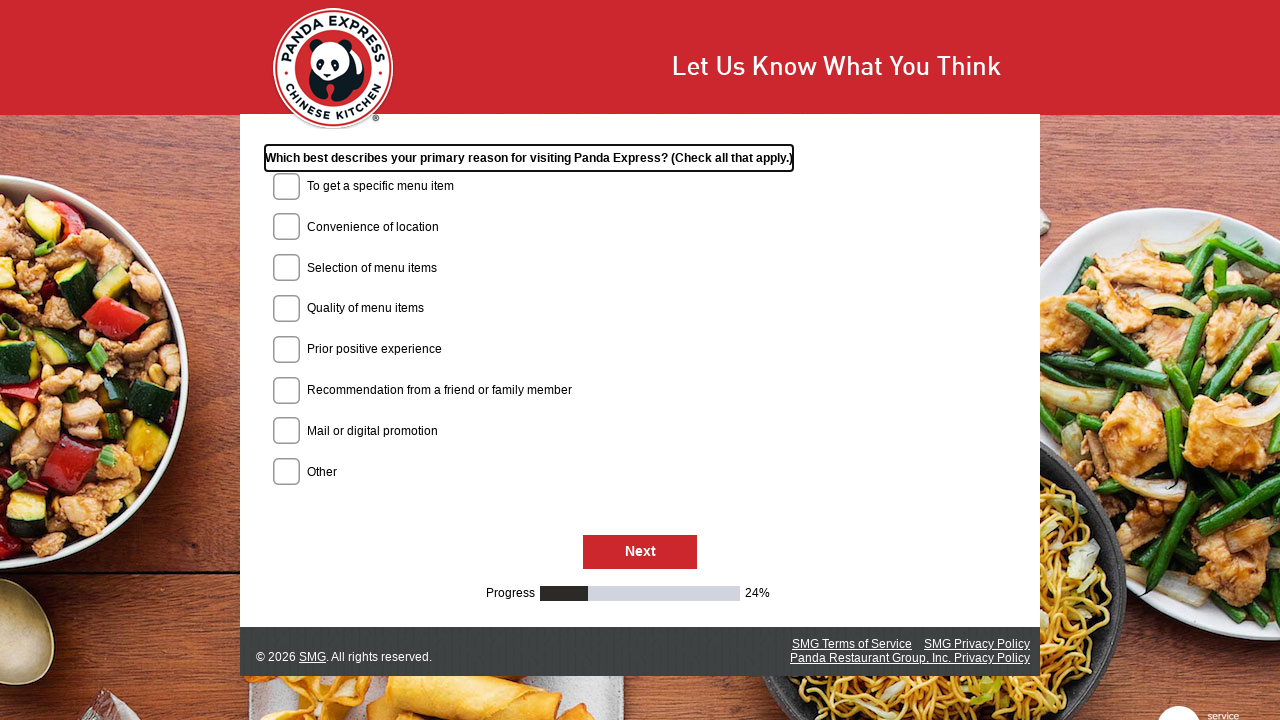

Waited for NextButton to be visible while searching for email page
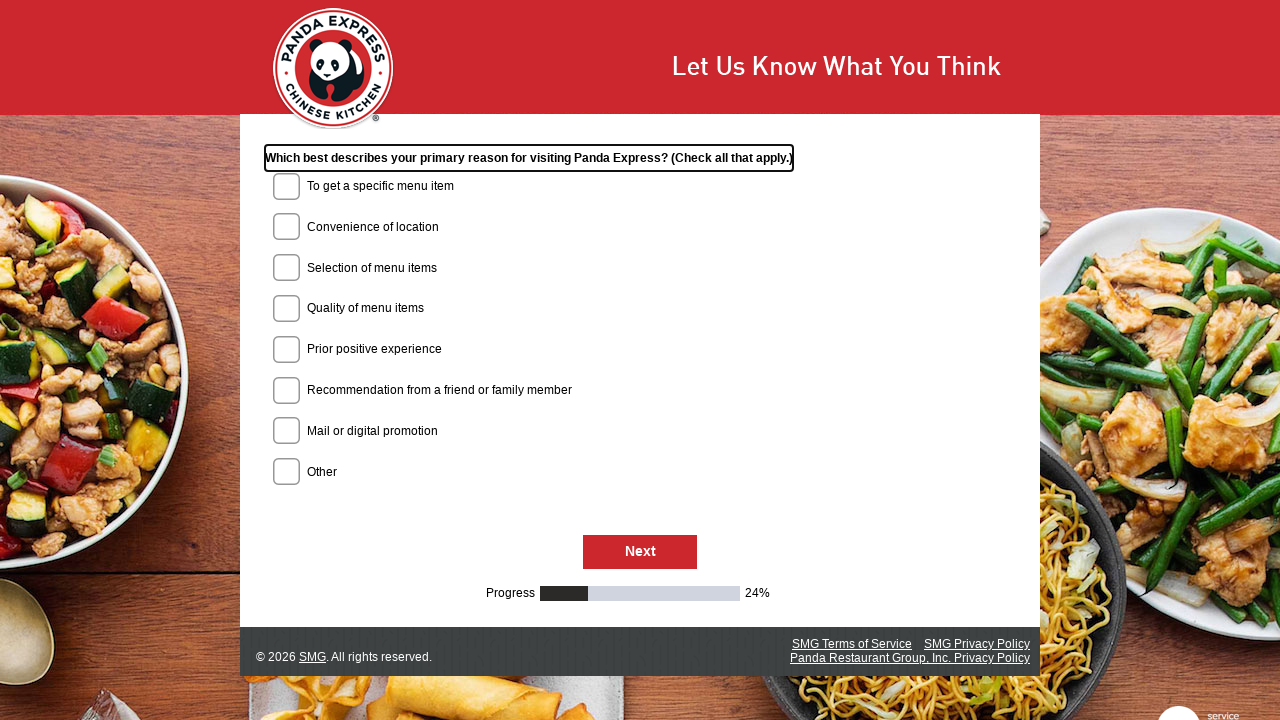

Clicked NextButton to advance toward email submission page at (640, 553) on #NextButton
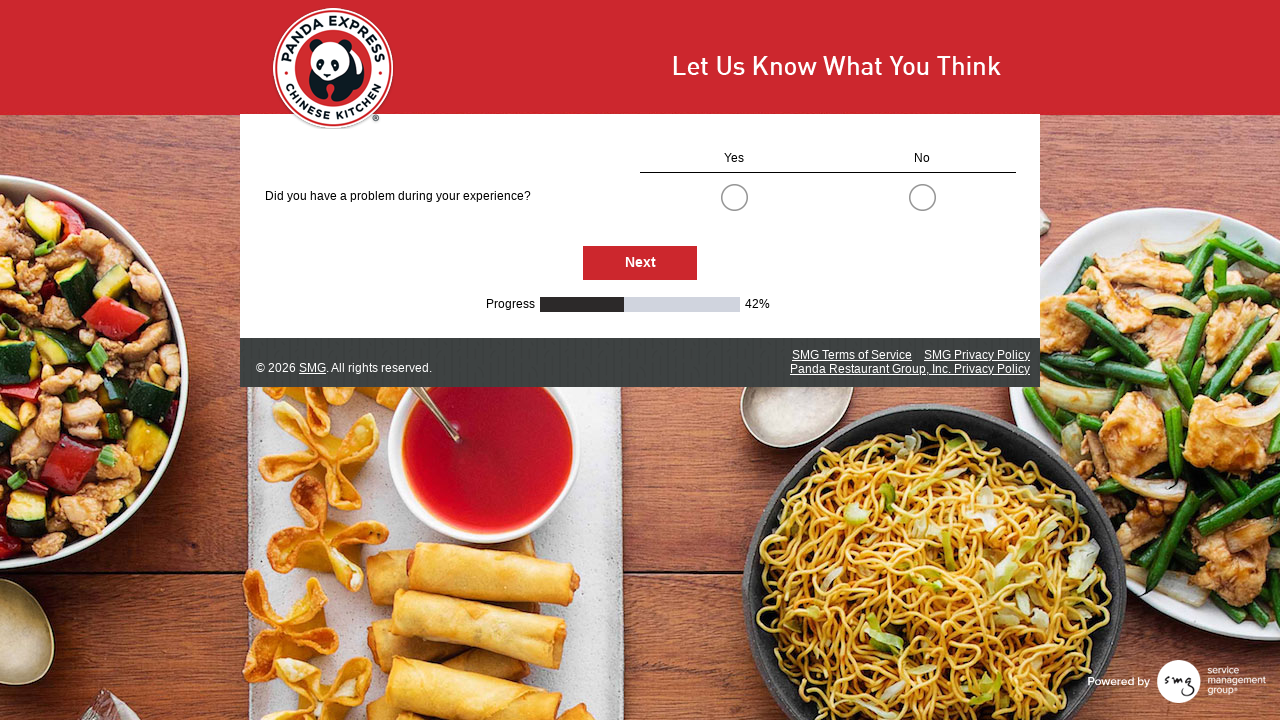

Waited for network to become idle after clicking NextButton
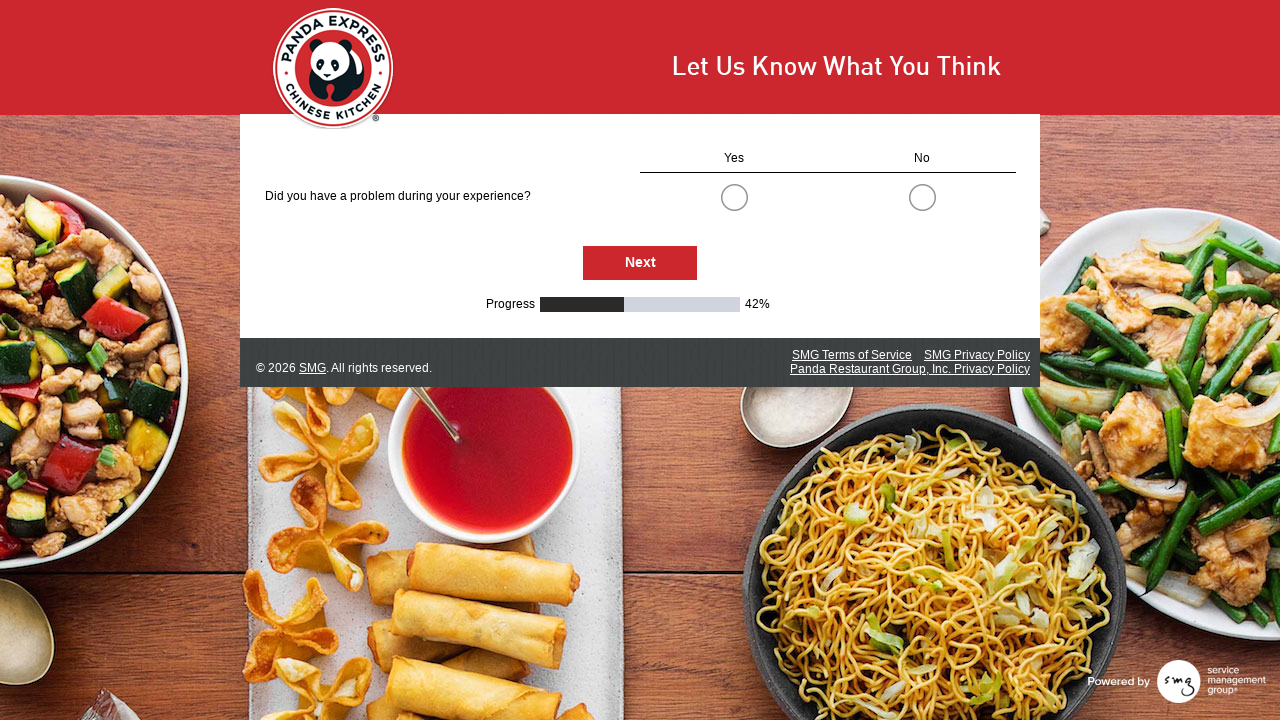

Waited for NextButton to be visible while searching for email page
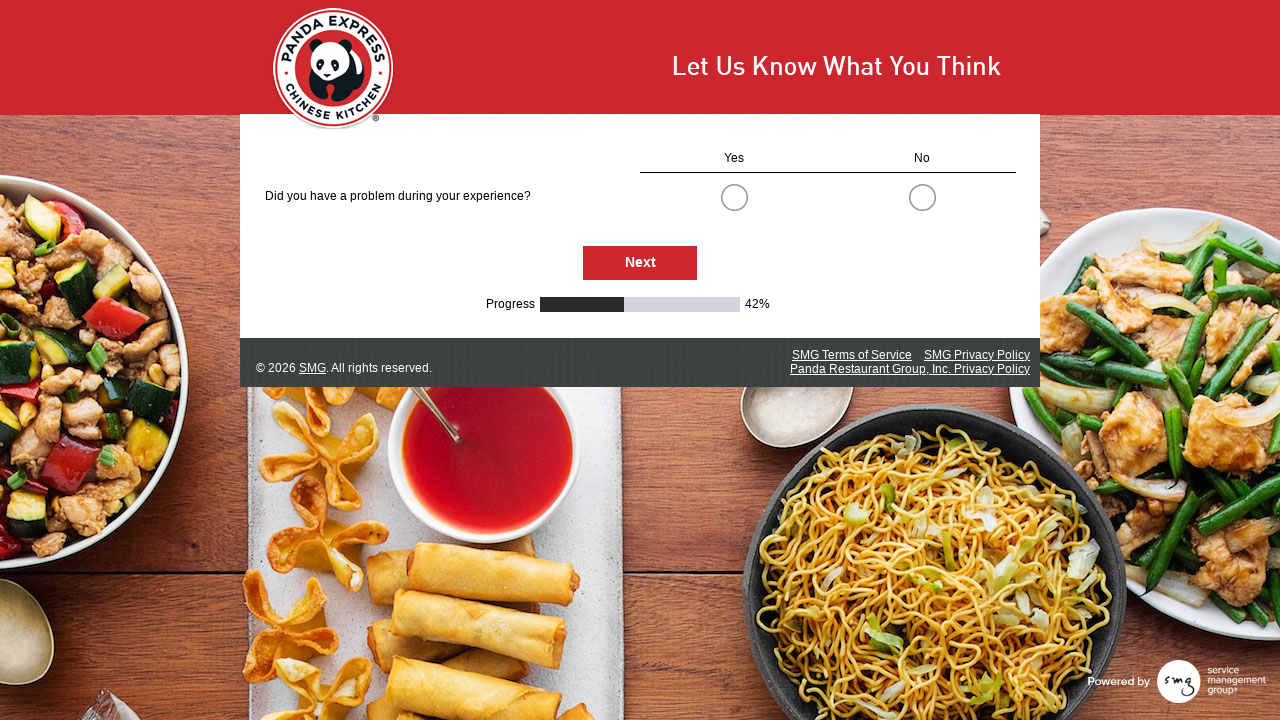

Clicked NextButton to advance toward email submission page at (640, 263) on #NextButton
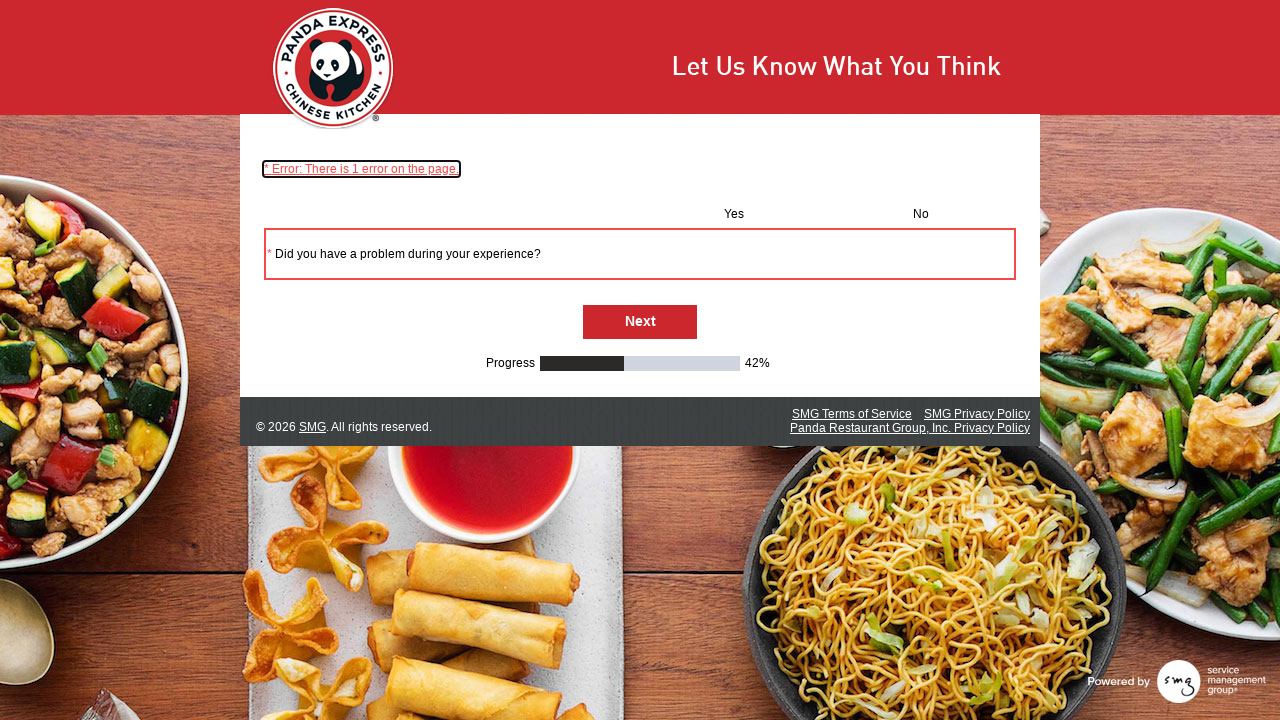

Waited for network to become idle after clicking NextButton
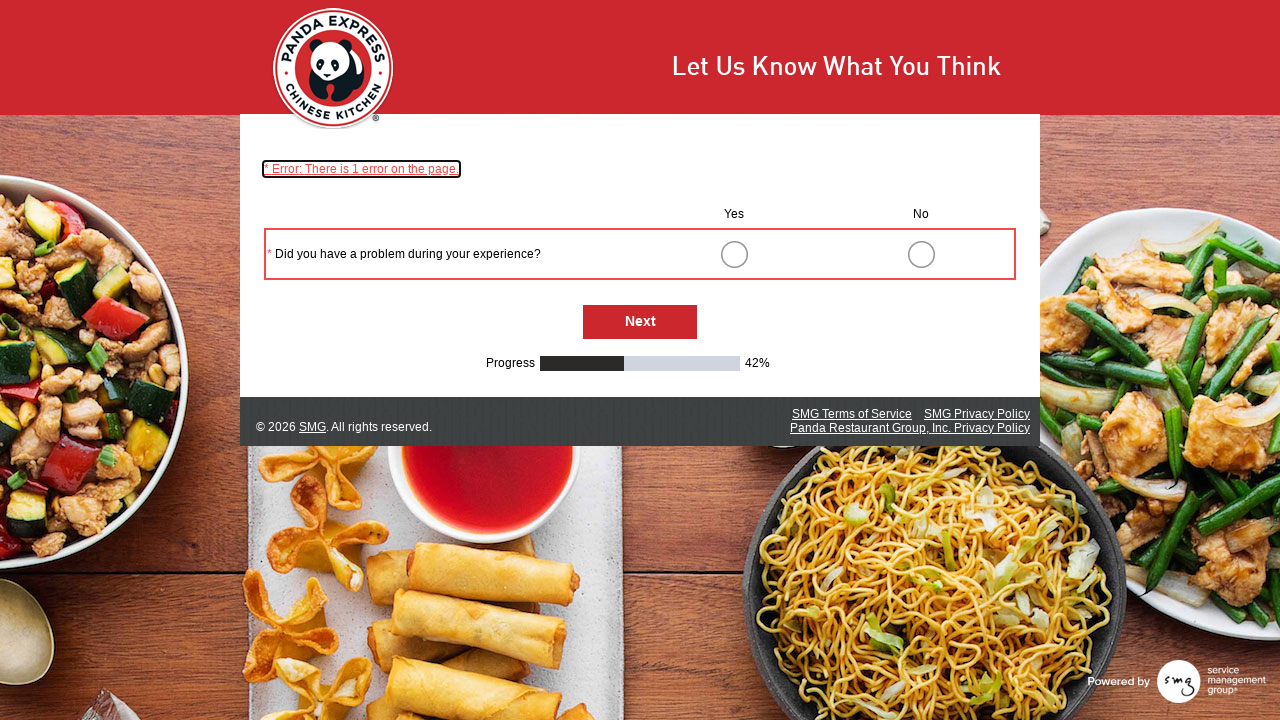

Waited for NextButton to be visible while searching for email page
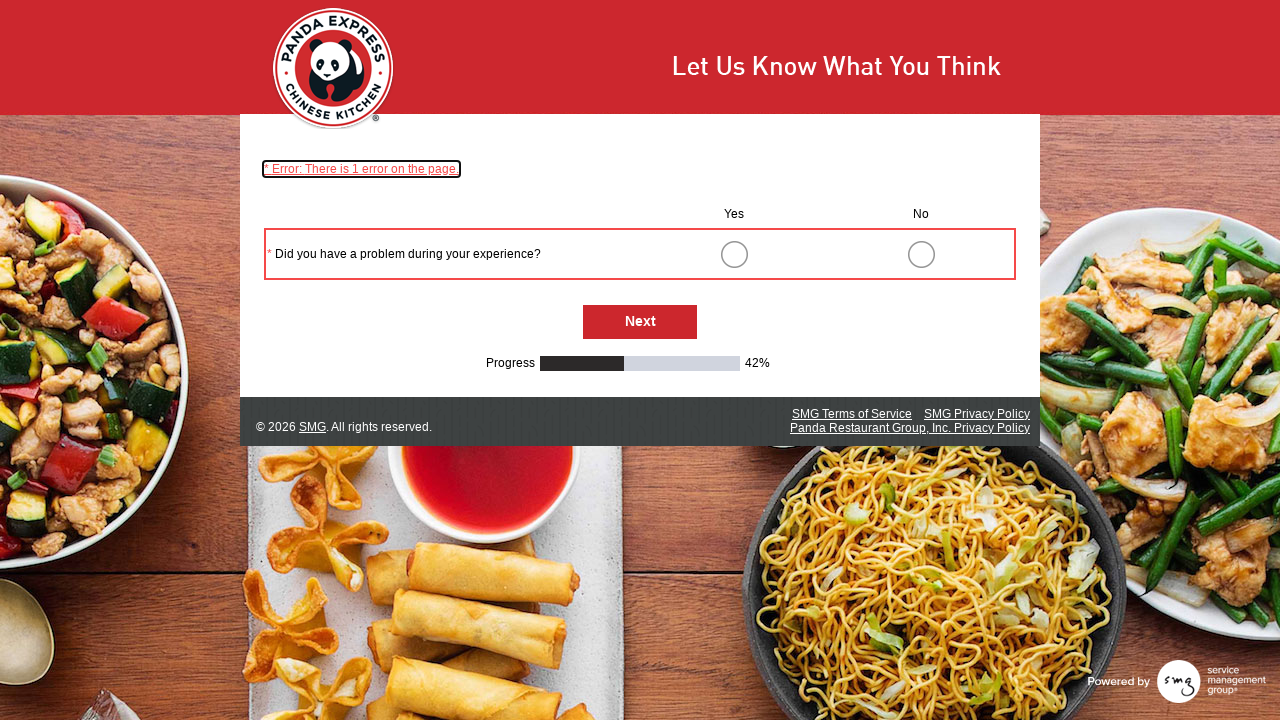

Clicked NextButton to advance toward email submission page at (640, 322) on #NextButton
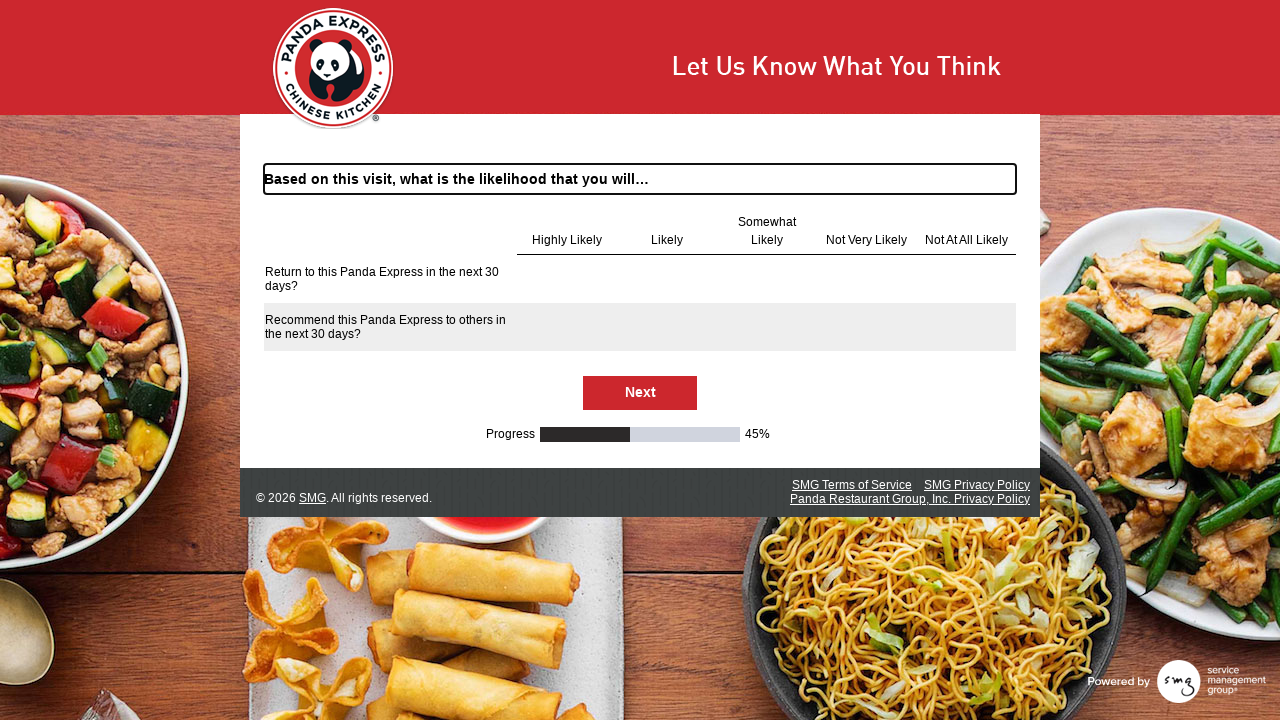

Waited for network to become idle after clicking NextButton
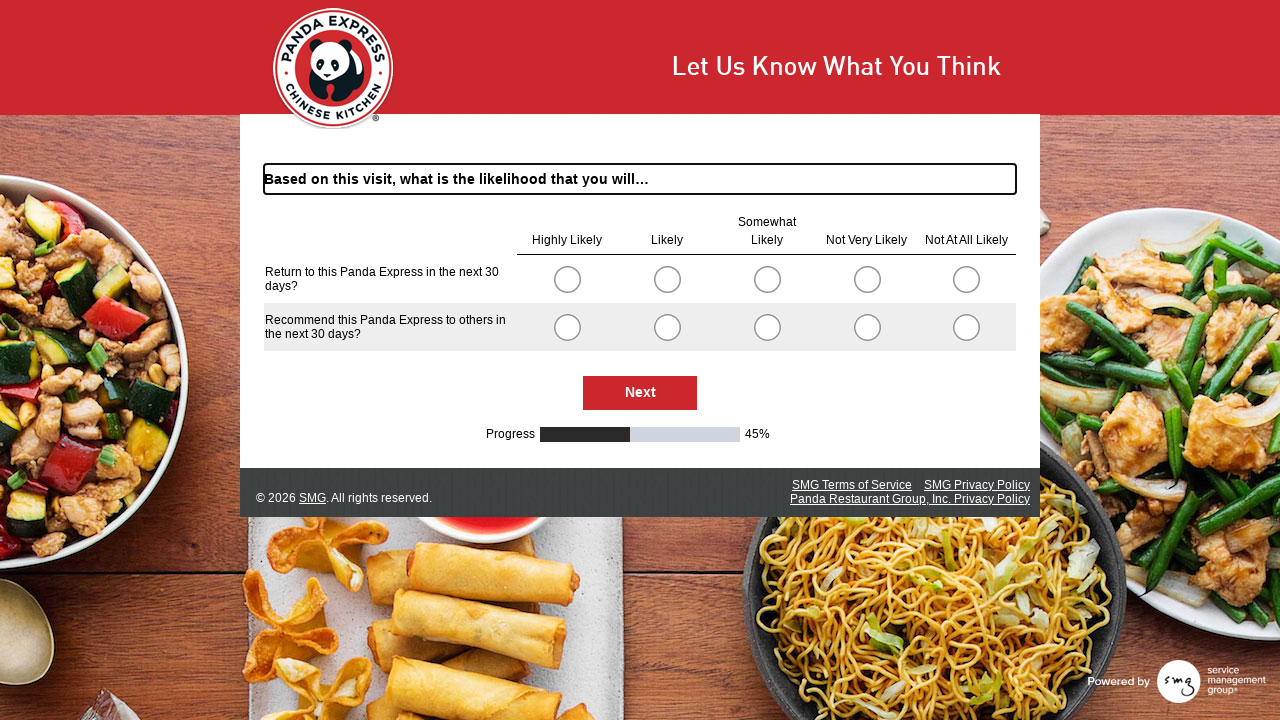

Waited for NextButton to be visible while searching for email page
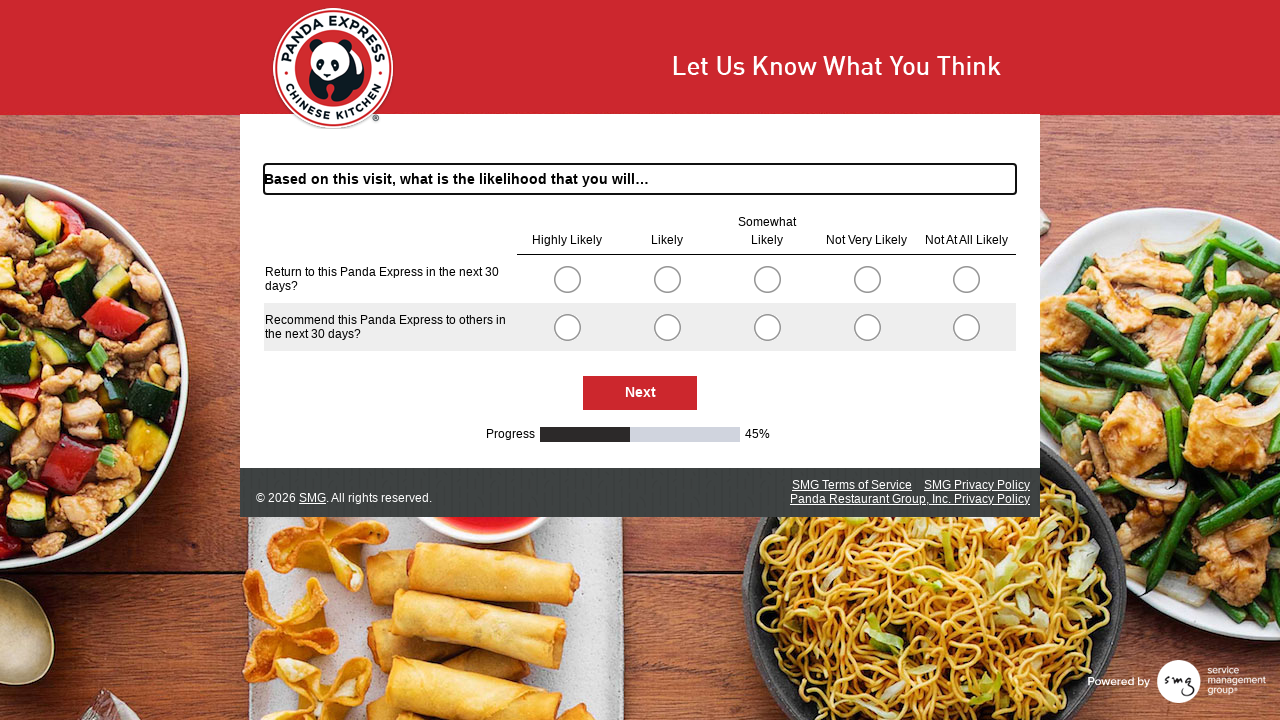

Clicked NextButton to advance toward email submission page at (640, 393) on #NextButton
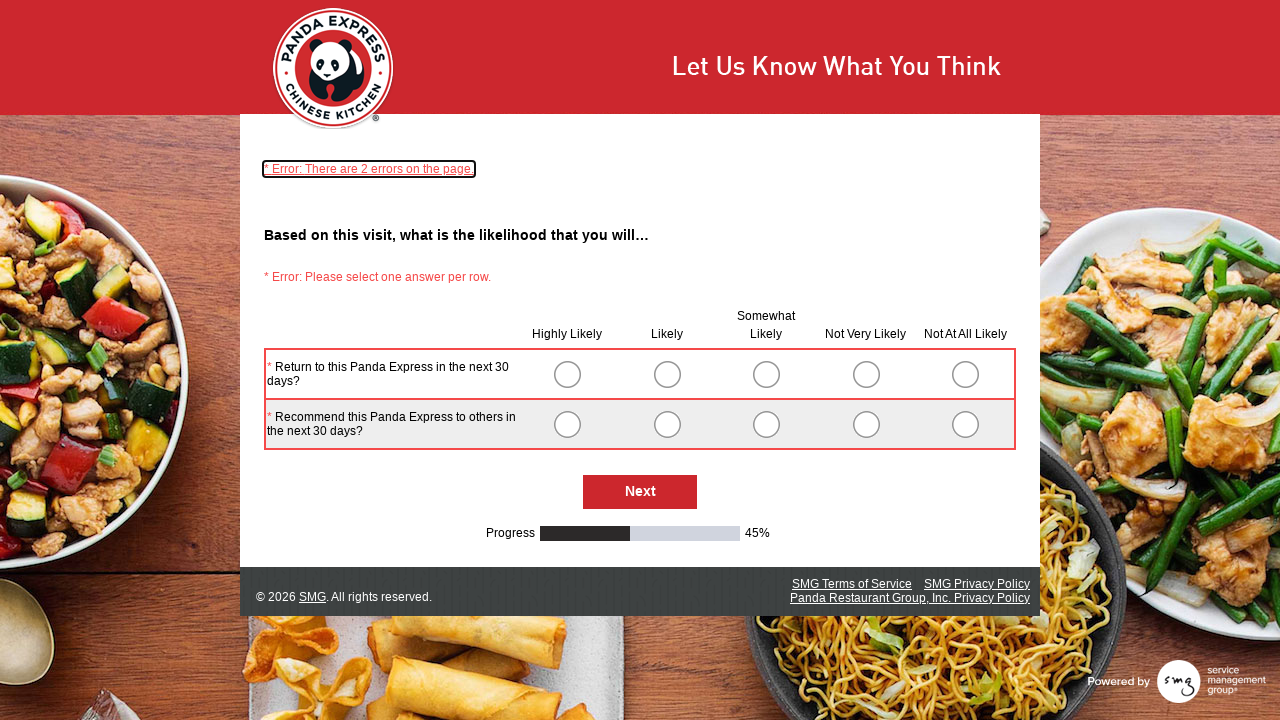

Waited for network to become idle after clicking NextButton
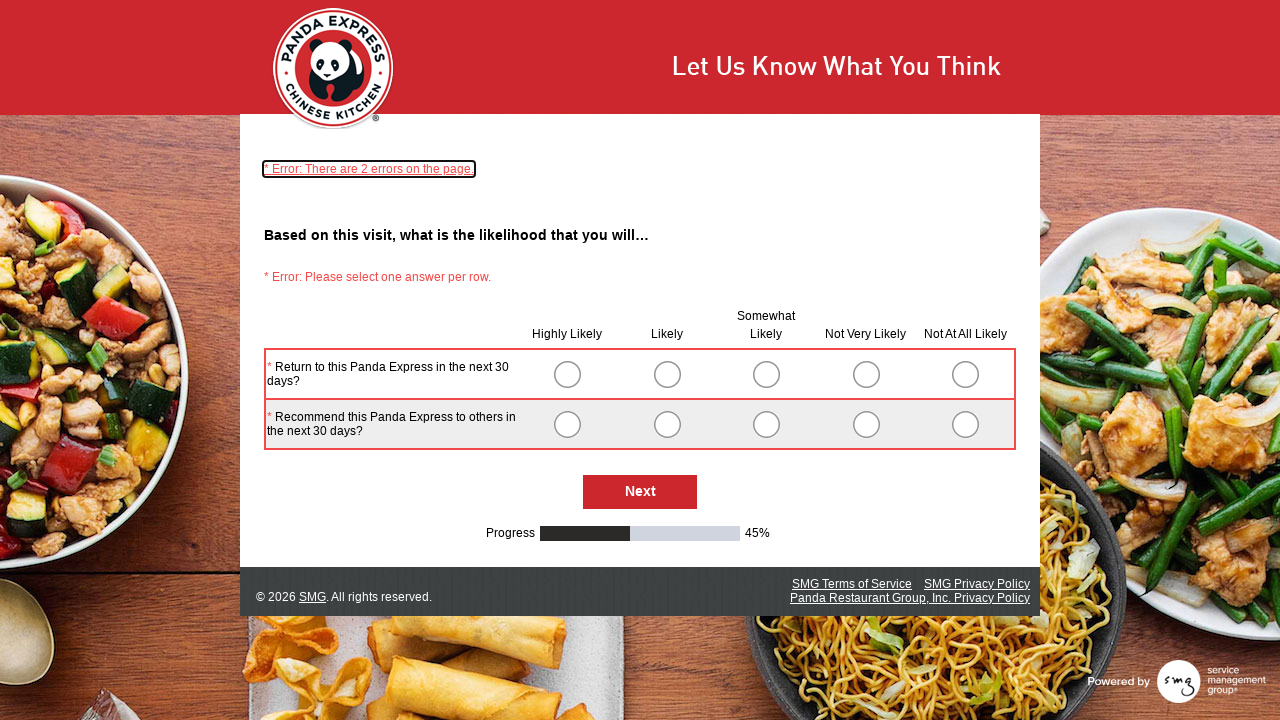

Waited for NextButton to be visible while searching for email page
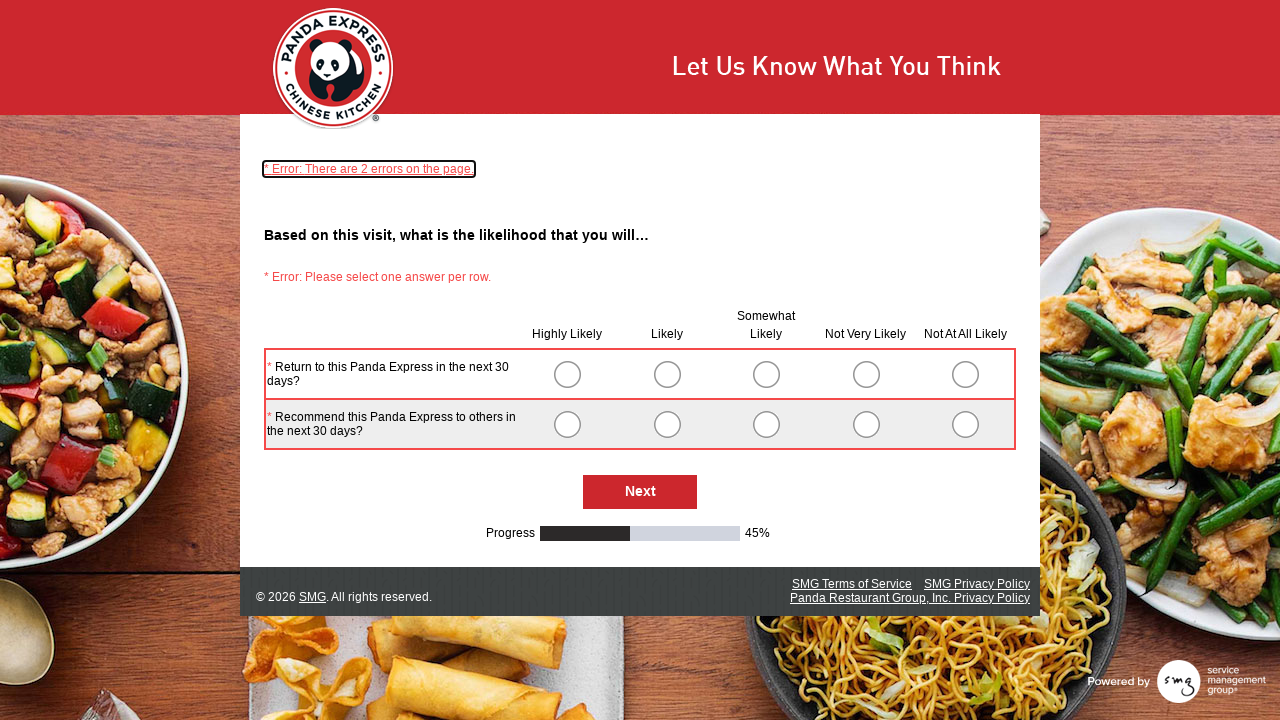

Clicked NextButton to advance toward email submission page at (640, 492) on #NextButton
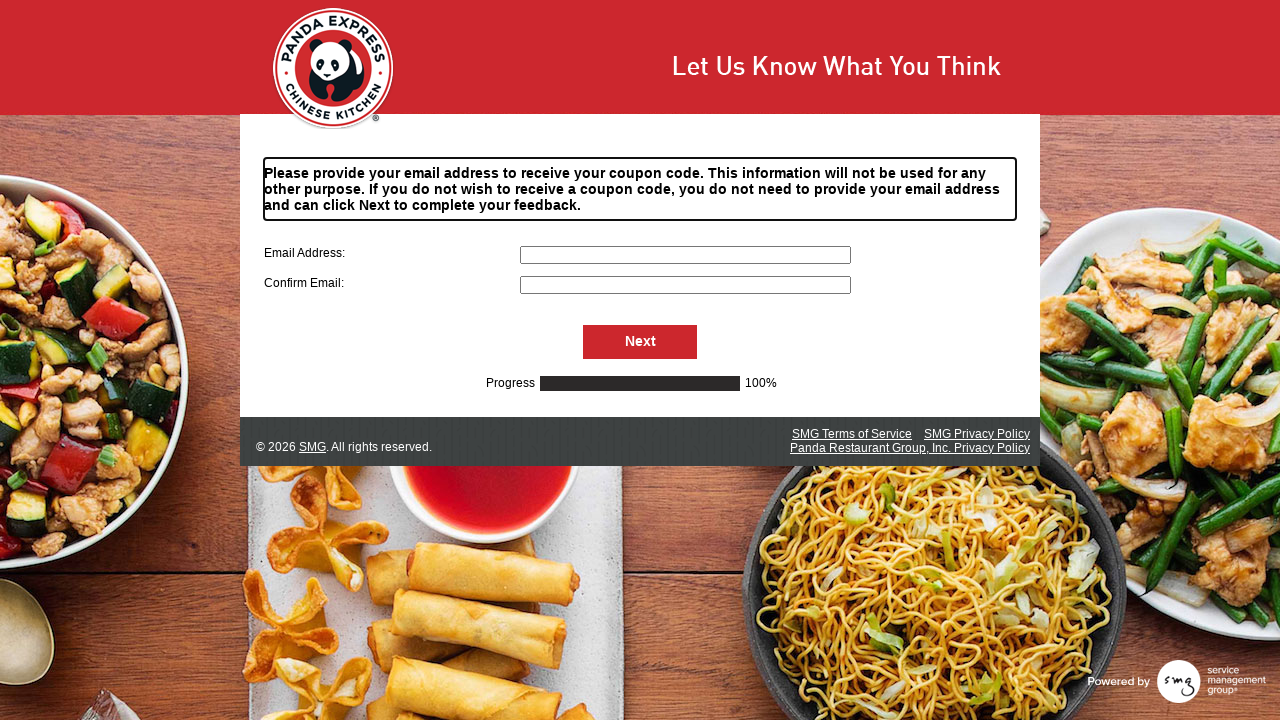

Waited for network to become idle after clicking NextButton
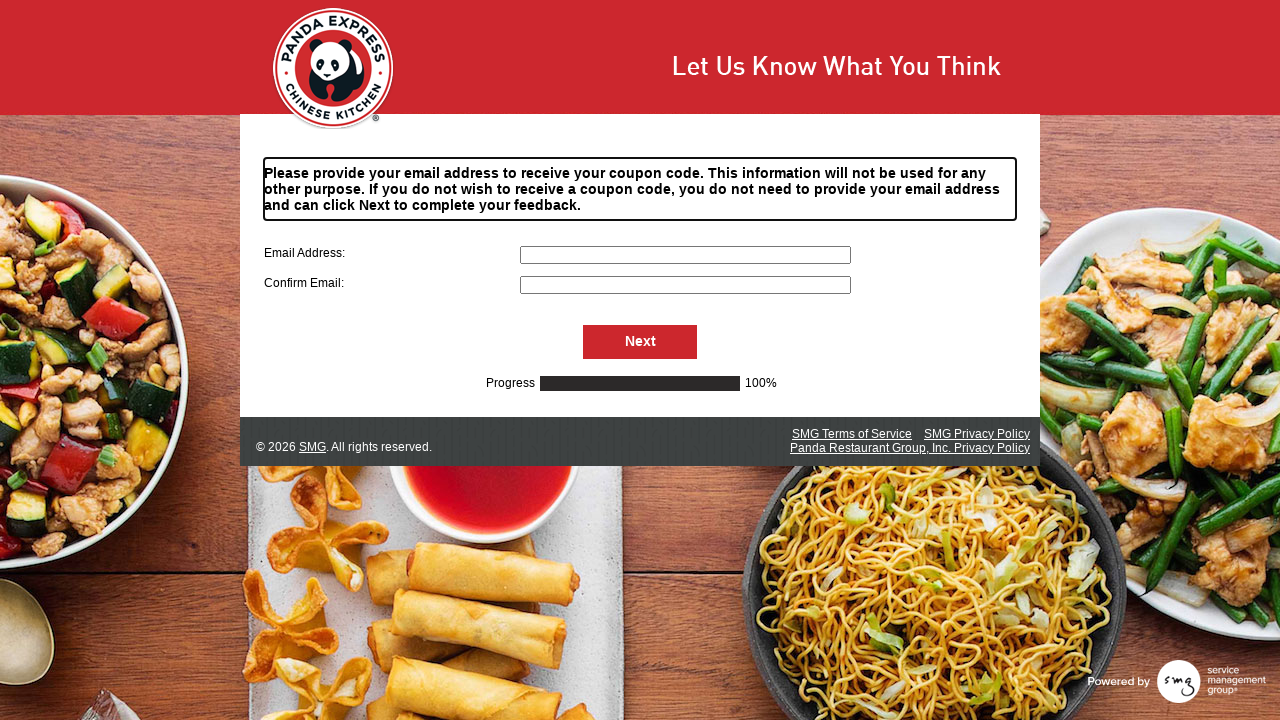

Filled email address field with 'pandafan2024@example.com' on #S000057
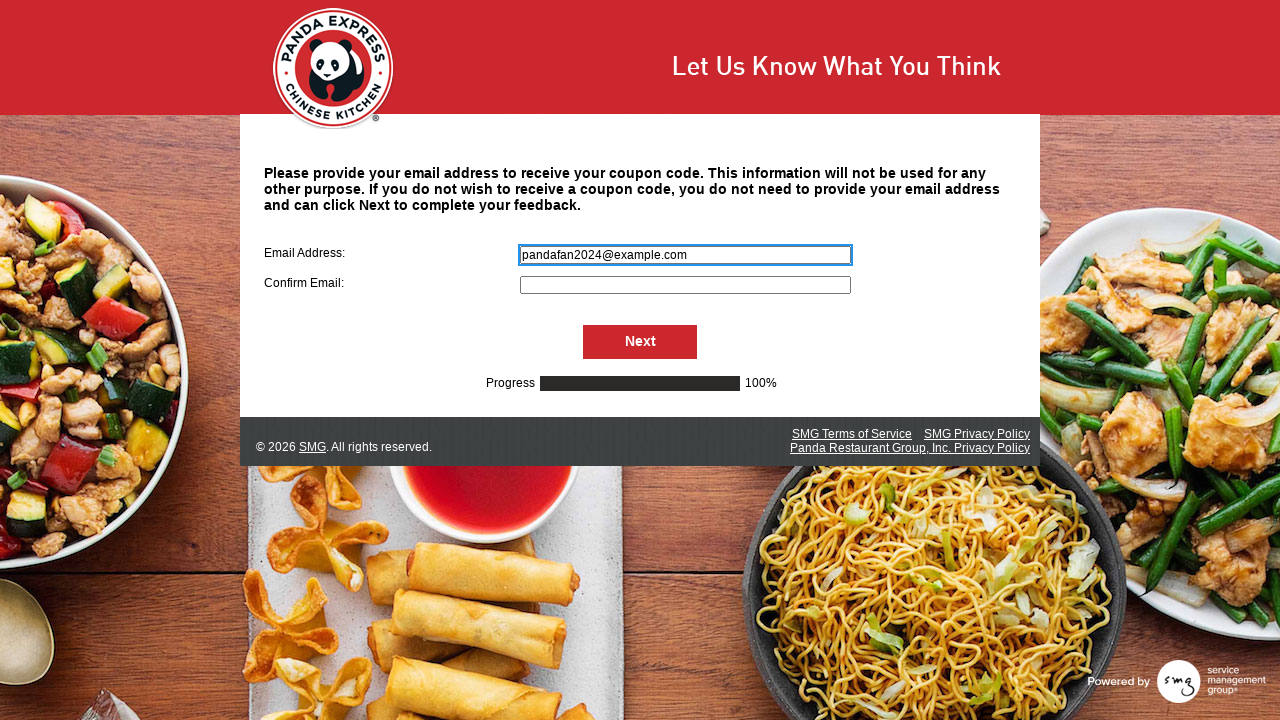

Filled email confirmation field with 'pandafan2024@example.com' on #S000064
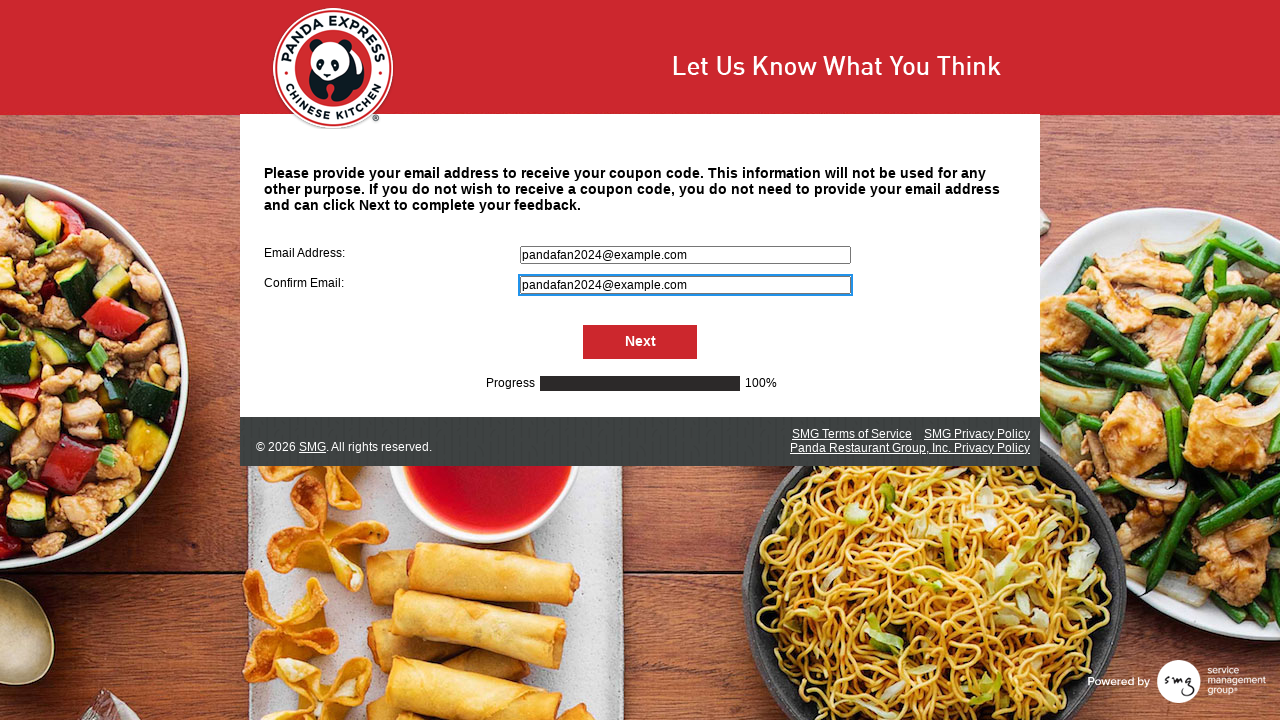

Waited for final NextButton to be visible
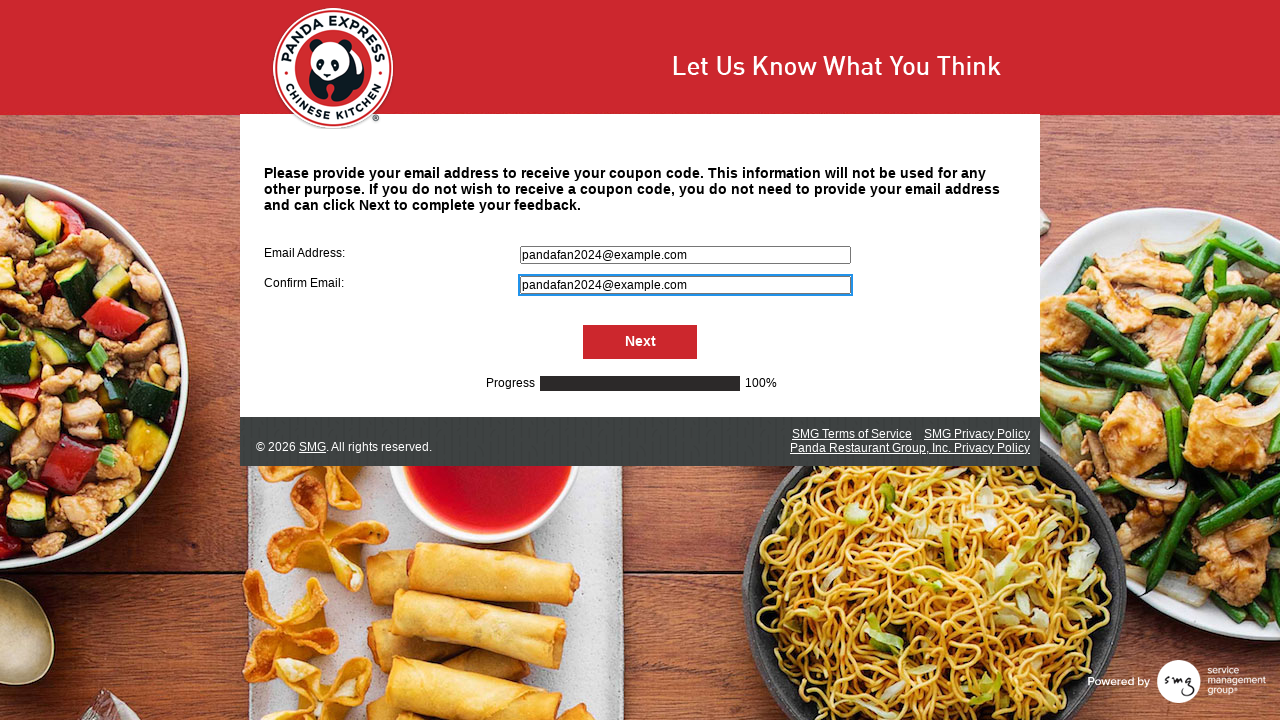

Clicked final NextButton to submit email and complete survey at (640, 342) on #NextButton
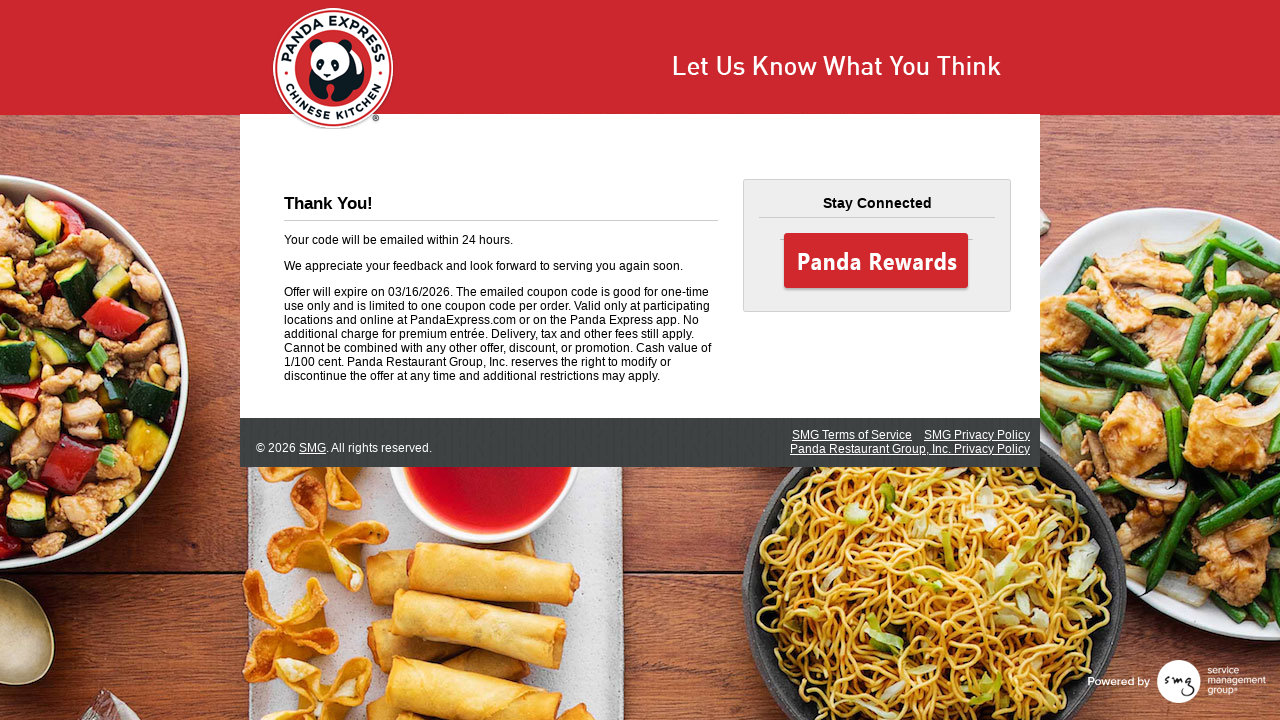

Survey completed - Finish.aspx page reached
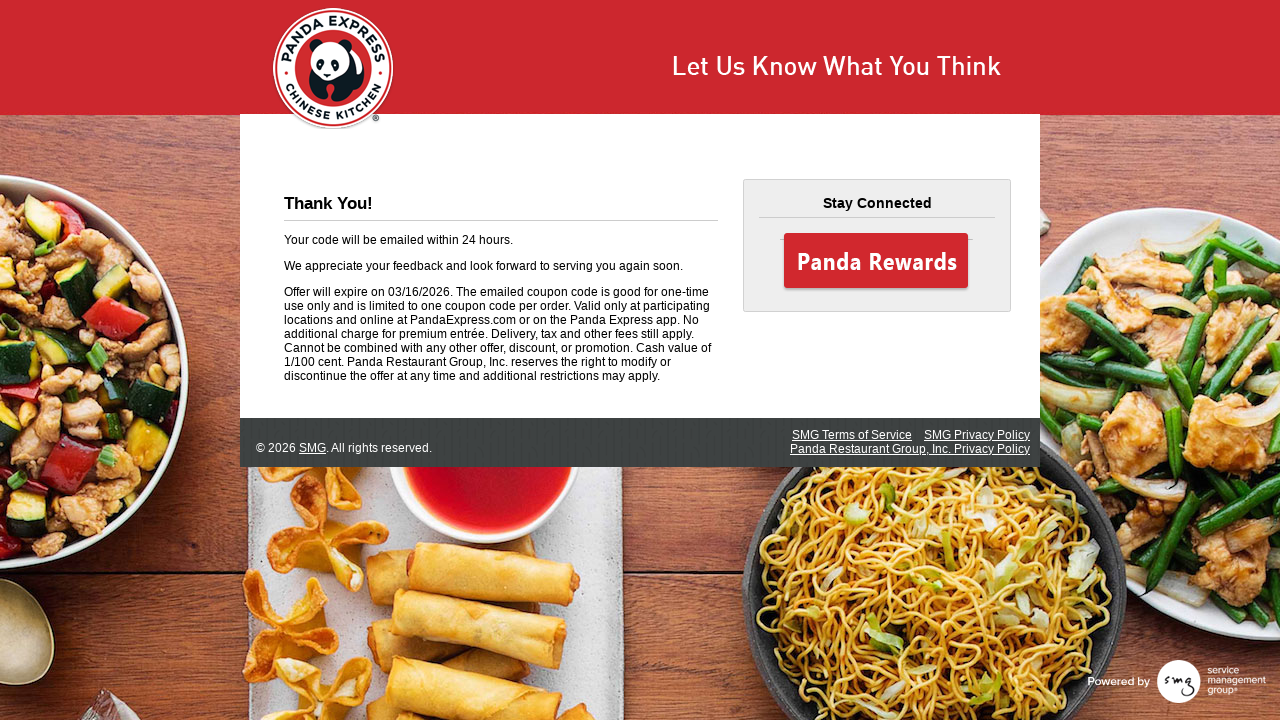

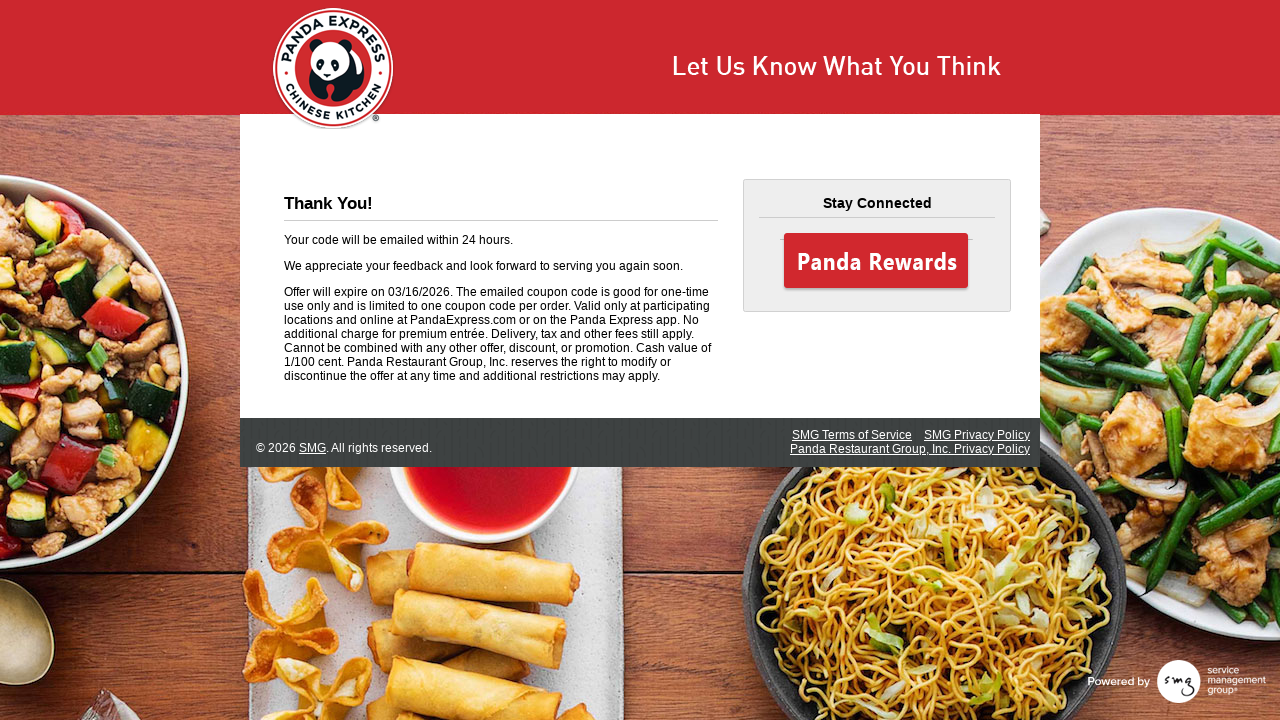